Tests navigation through all submenu items in the Men's section by hovering and clicking each link

Starting URL: https://helix-watches.com/

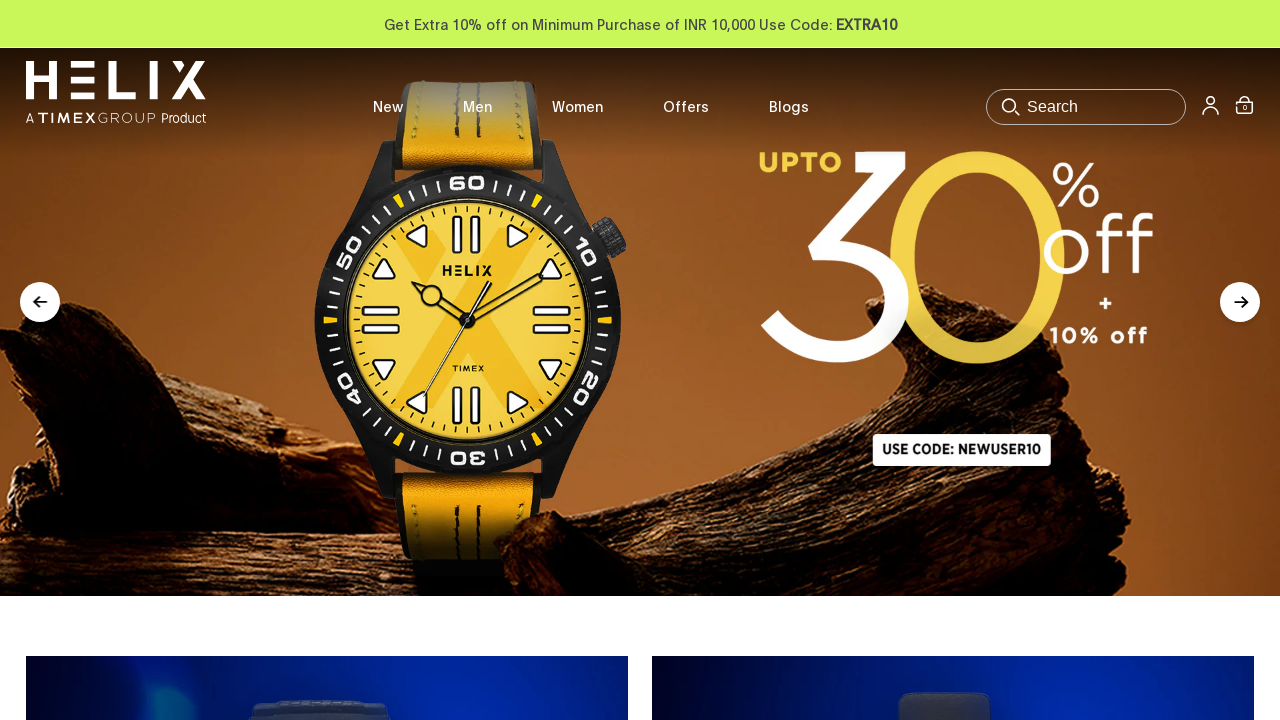

Hovered over Men menu to reveal submenu items at (477, 107) on #men
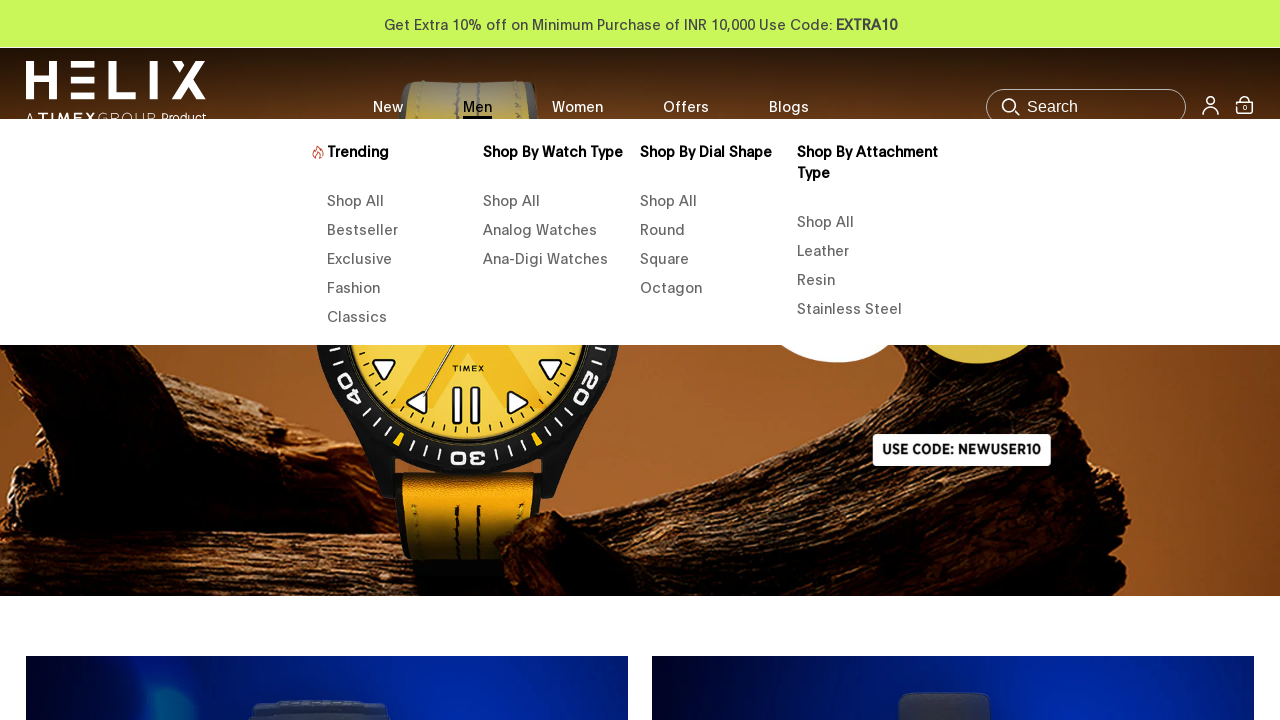

Clicked Men's submenu item: //a[@href='/collections/trending'][1] at (398, 199) on //a[@href='/collections/trending'][1]
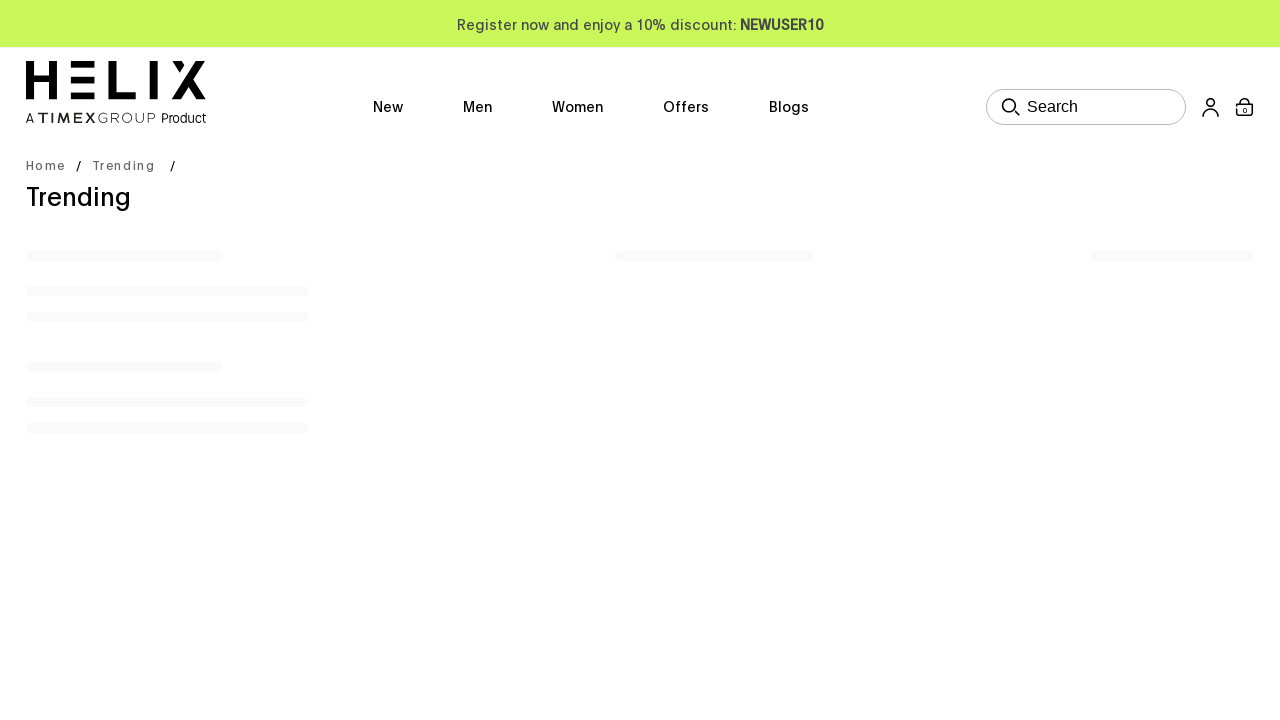

Navigated back to previous page
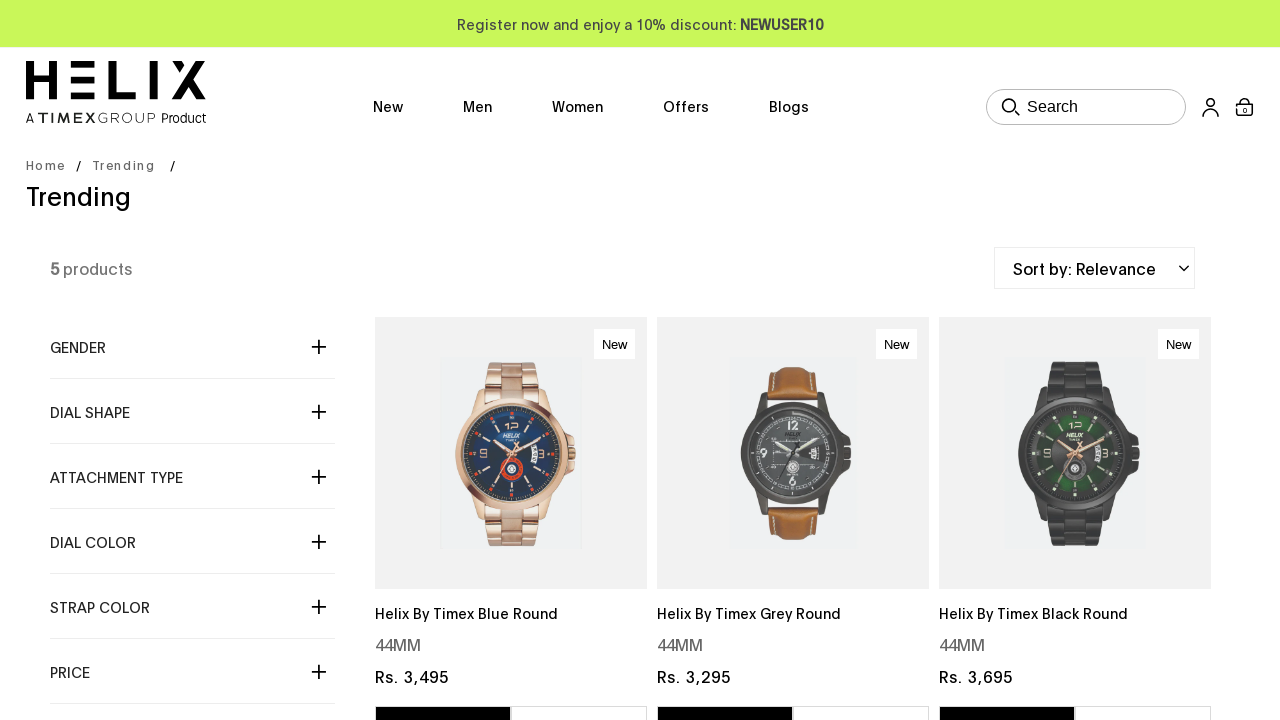

Reloaded the page to prepare for next submenu test
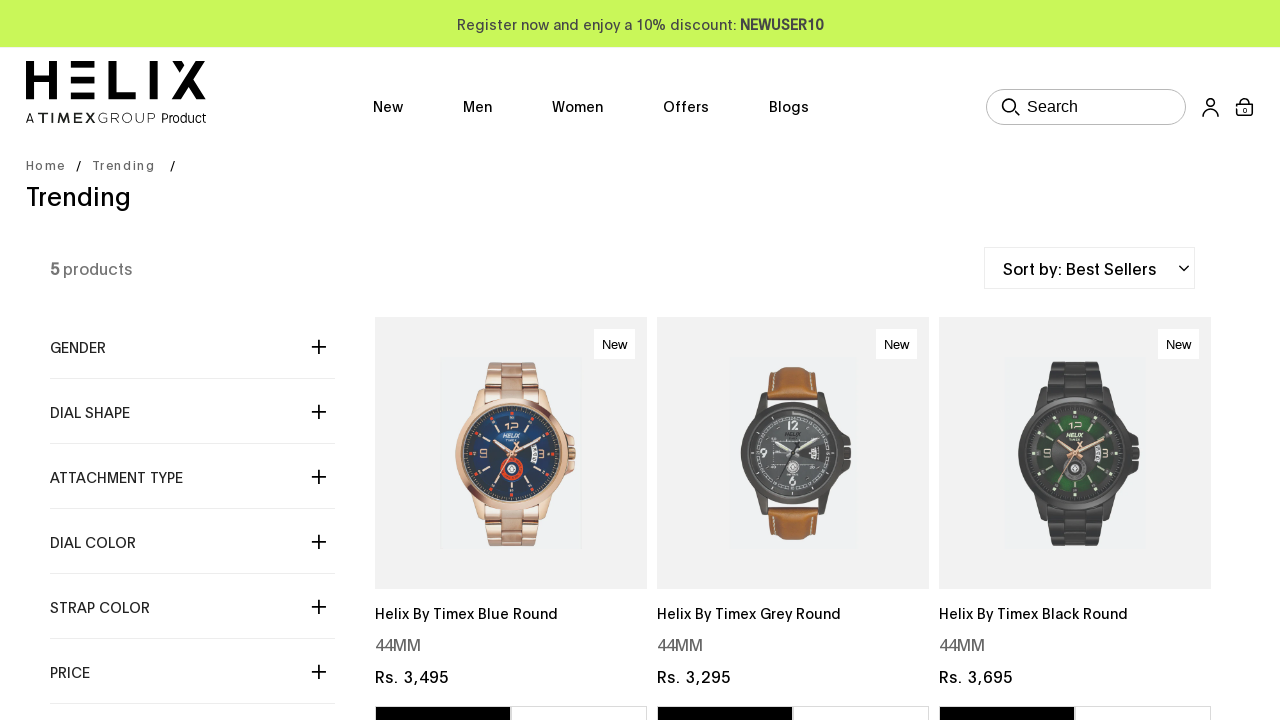

Hovered over Men menu to reveal submenu items at (477, 107) on #men
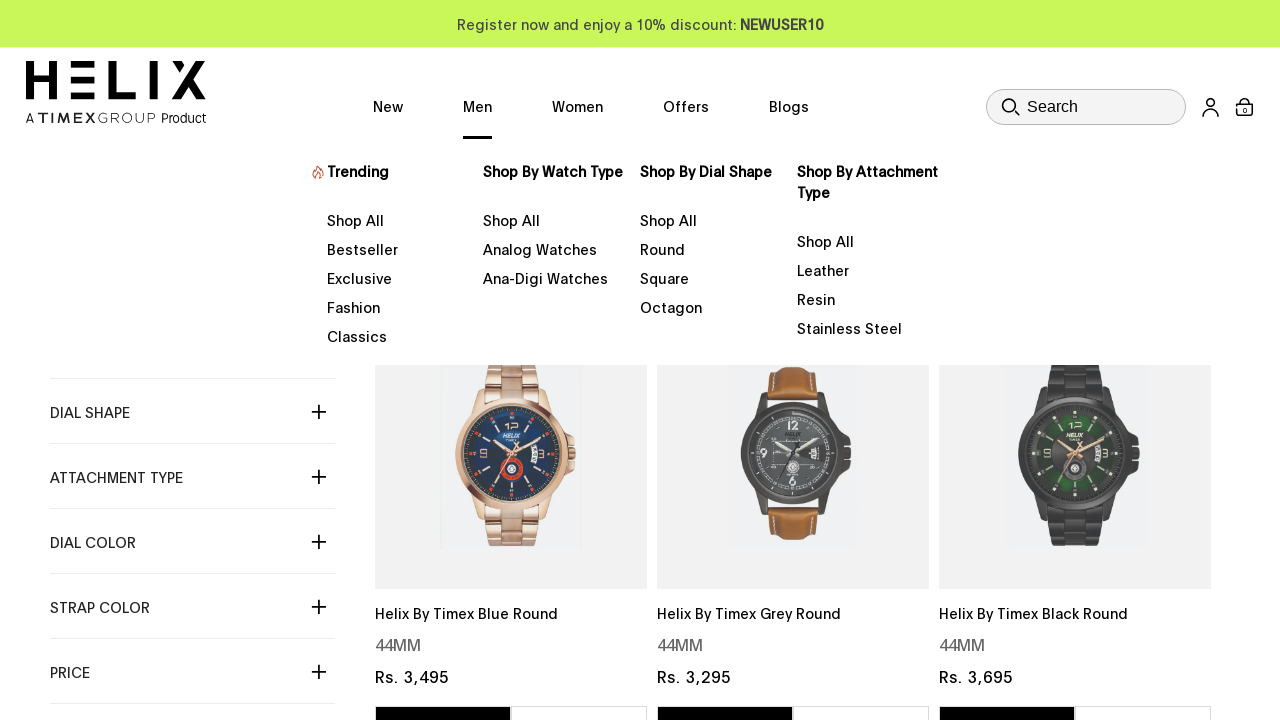

Clicked Men's submenu item: //a[@href='/collections/exclusive-men'][1] at (398, 277) on //a[@href='/collections/exclusive-men'][1]
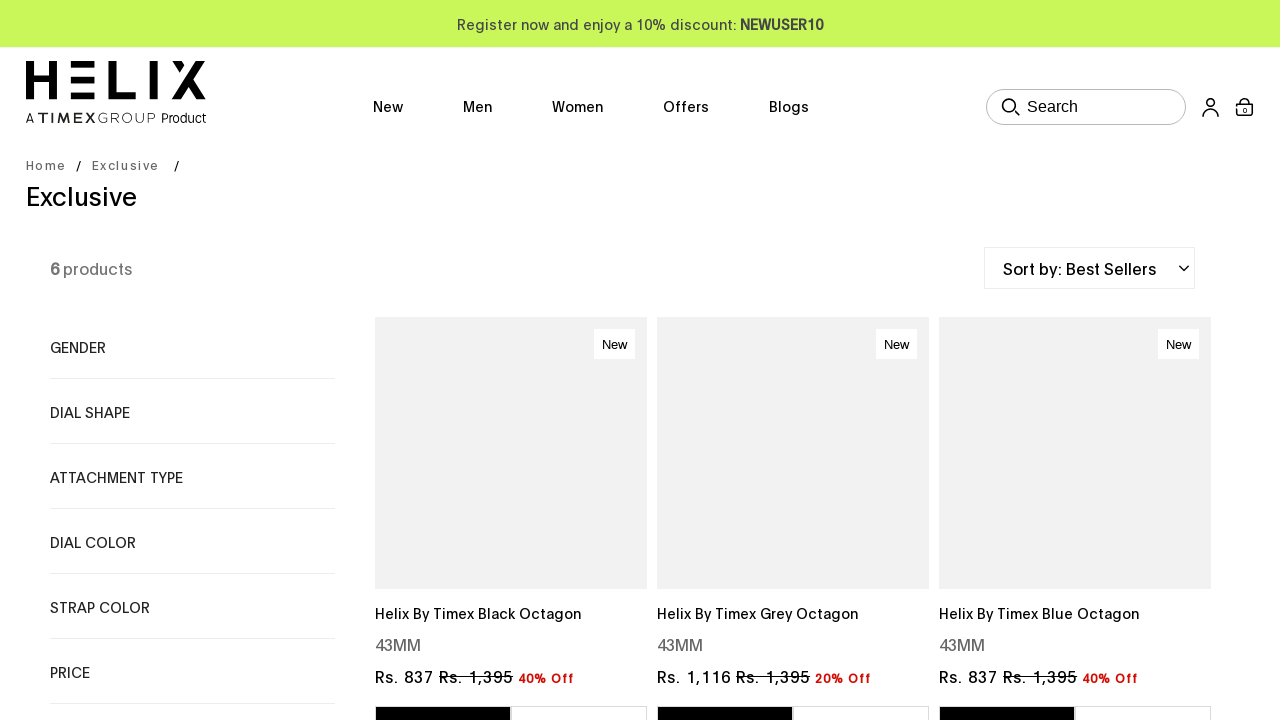

Navigated back to previous page
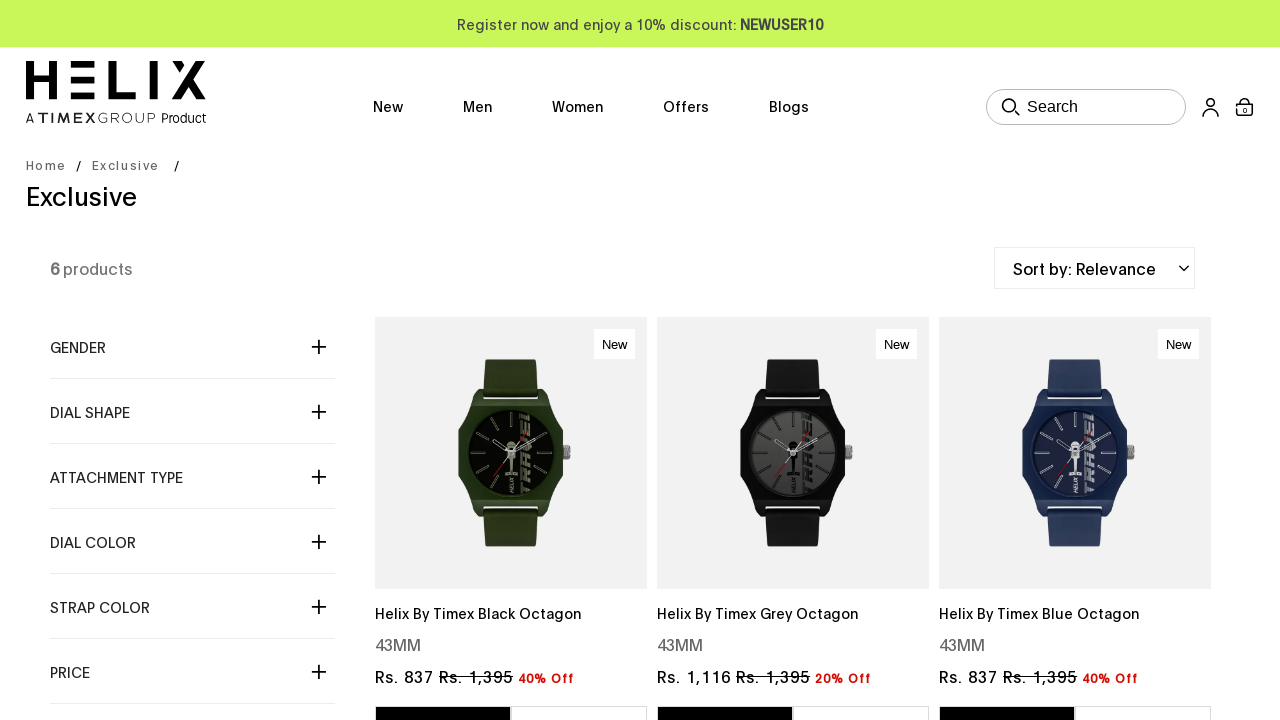

Reloaded the page to prepare for next submenu test
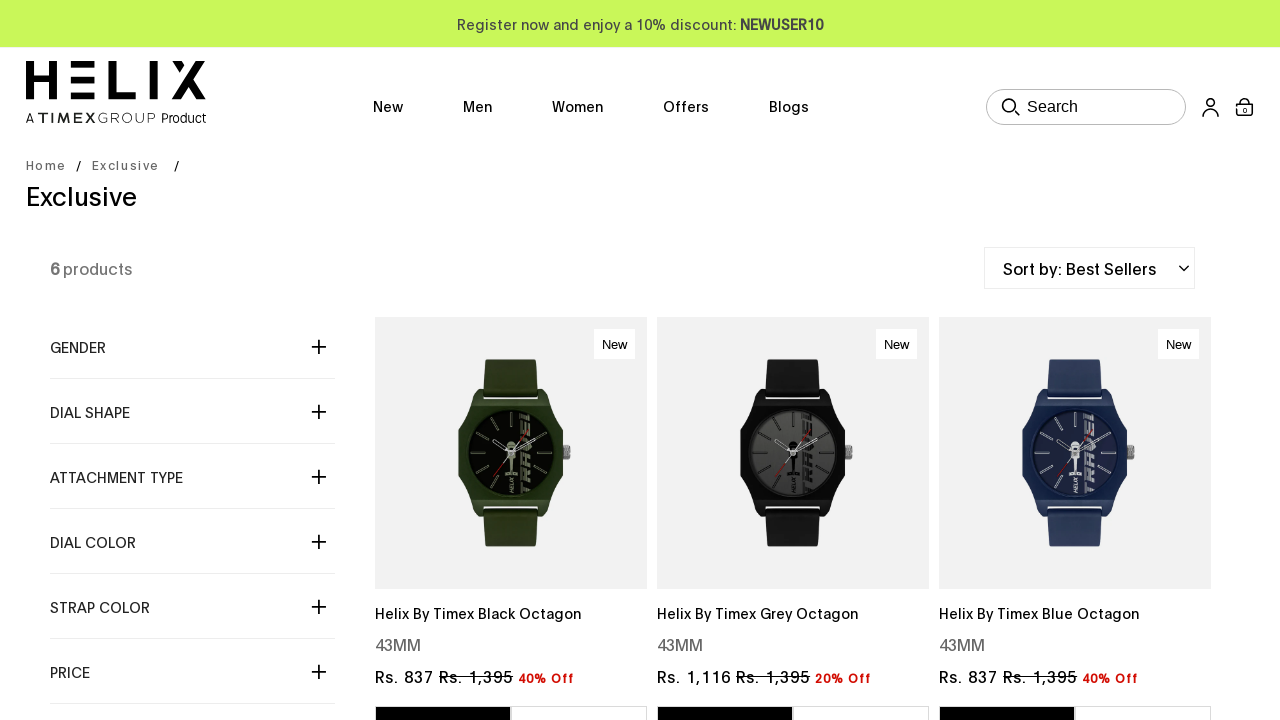

Hovered over Men menu to reveal submenu items at (477, 107) on #men
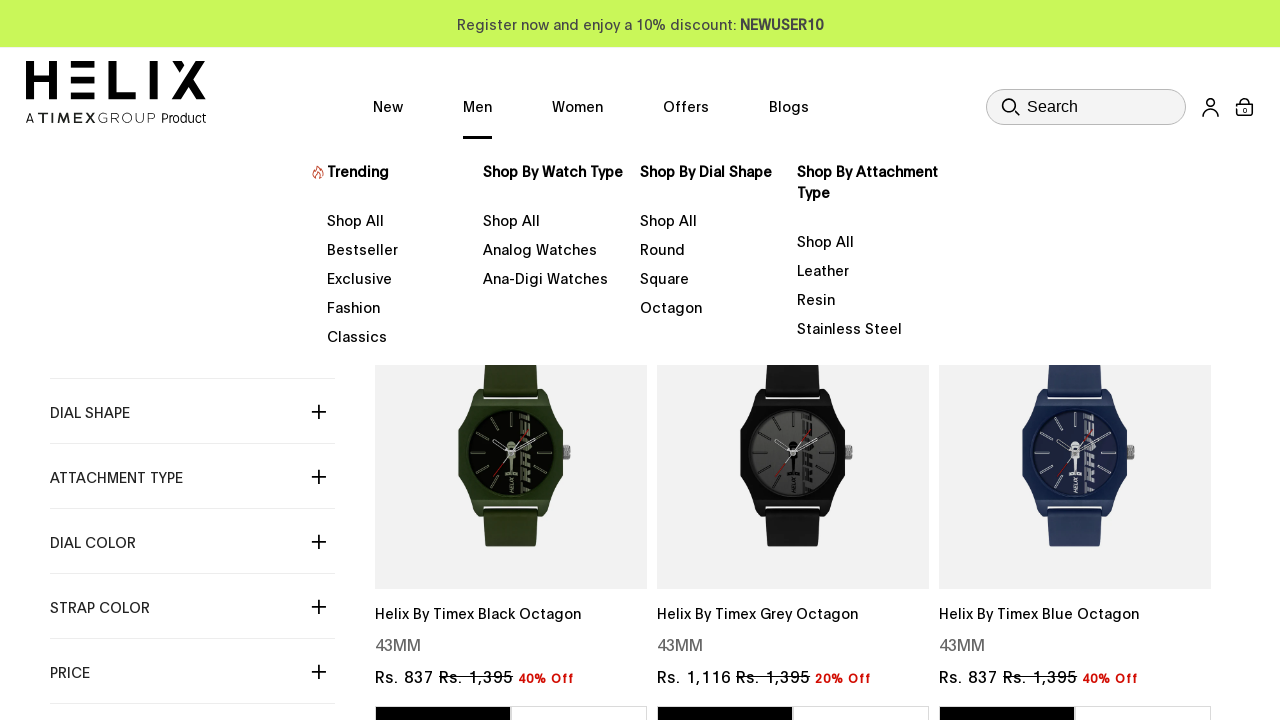

Clicked Men's submenu item: //a[@href='/collections/fashion-men'][1] at (398, 306) on //a[@href='/collections/fashion-men'][1]
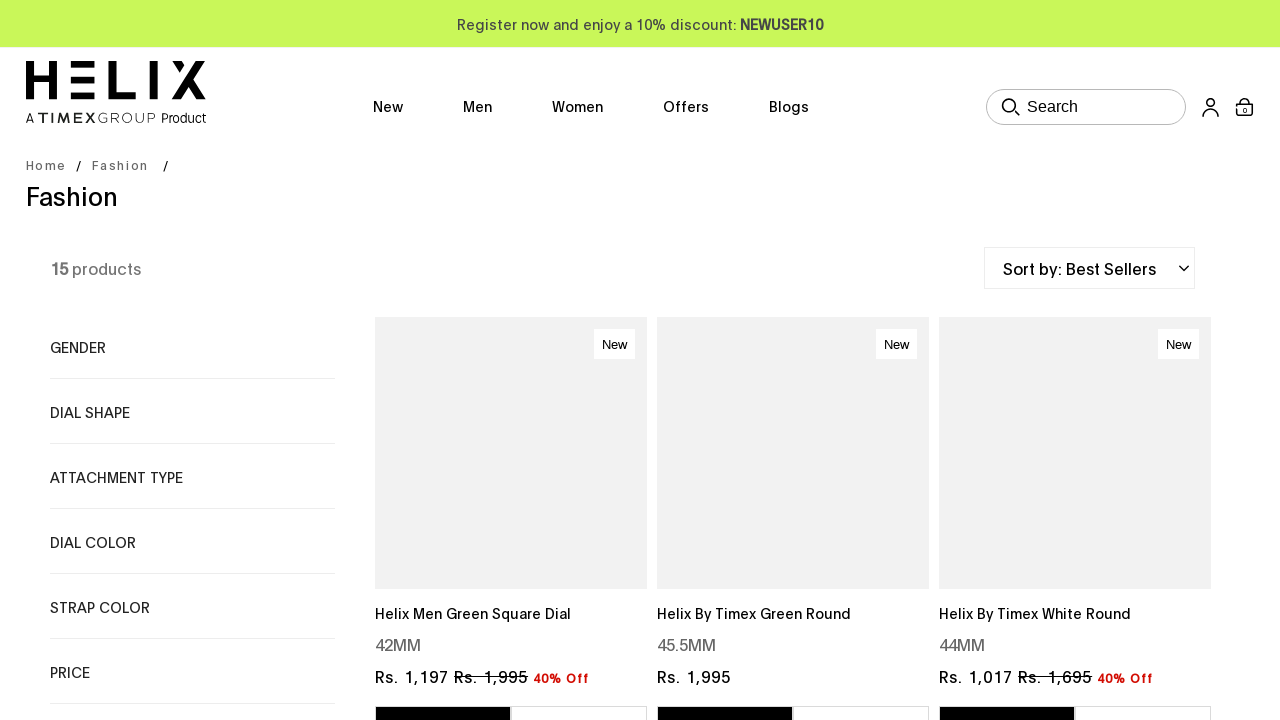

Navigated back to previous page
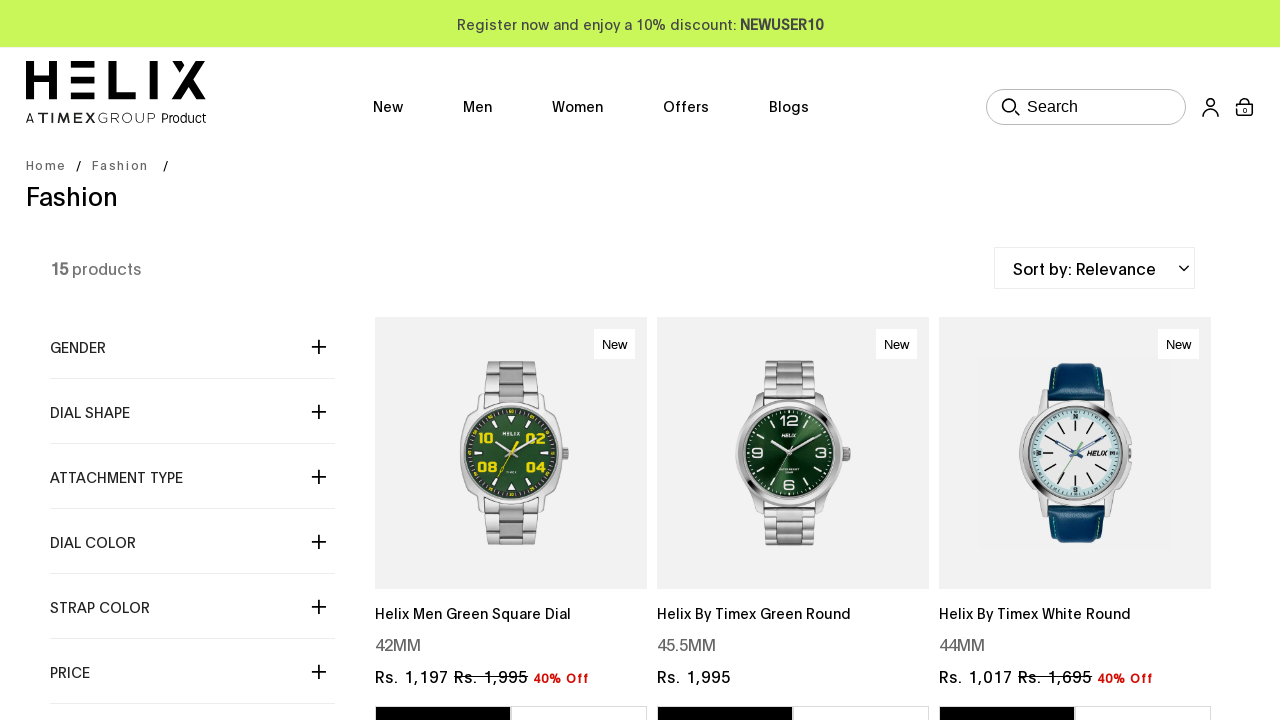

Reloaded the page to prepare for next submenu test
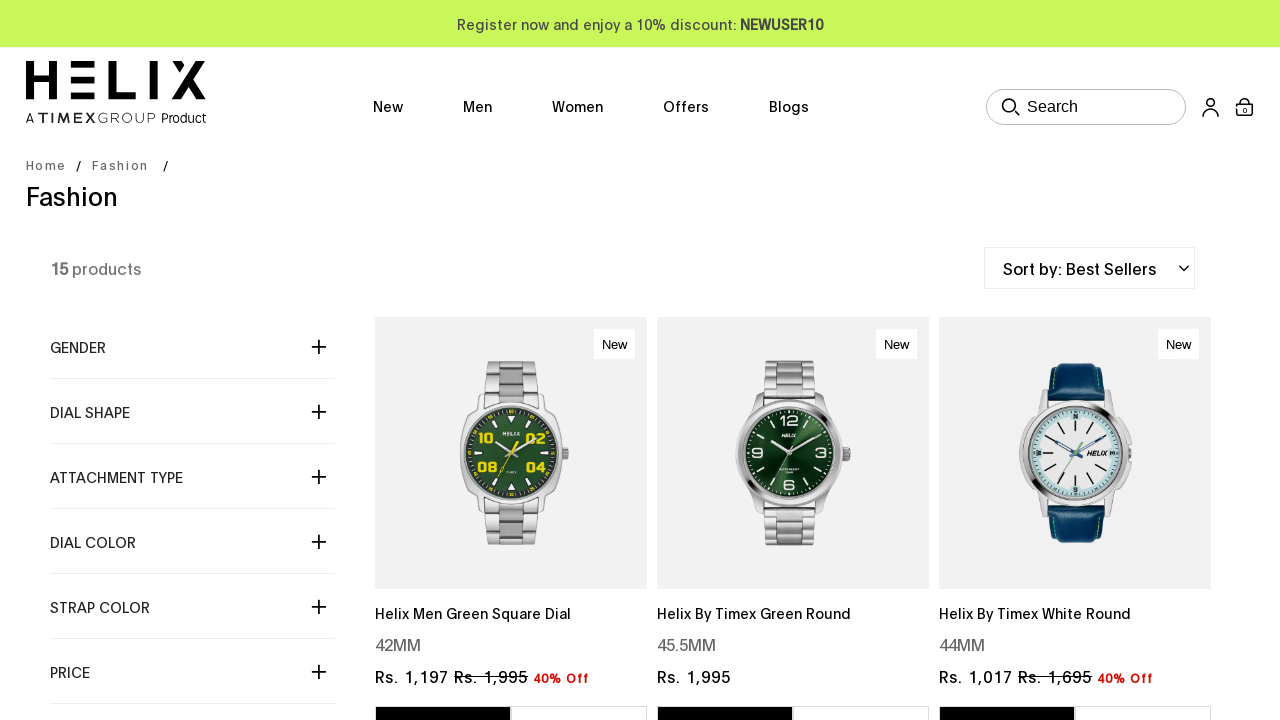

Hovered over Men menu to reveal submenu items at (477, 107) on #men
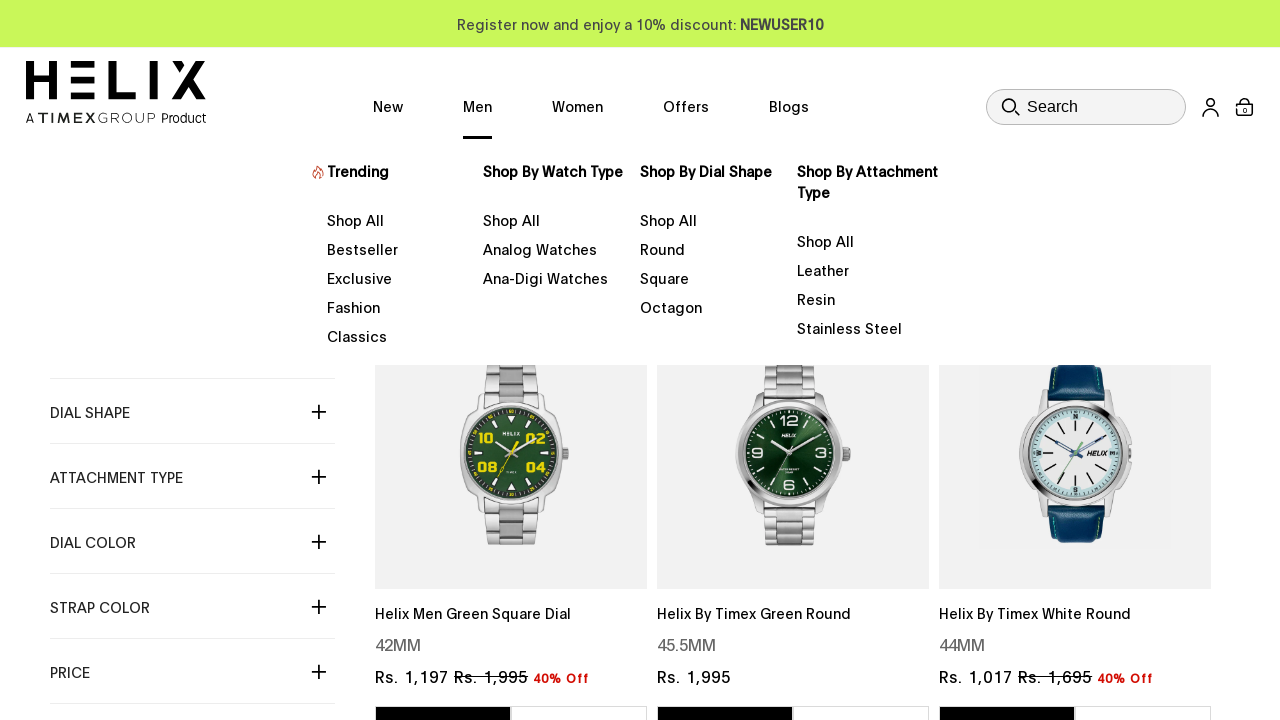

Clicked Men's submenu item: //a[@href='/collections/classics-men'][1] at (398, 335) on //a[@href='/collections/classics-men'][1]
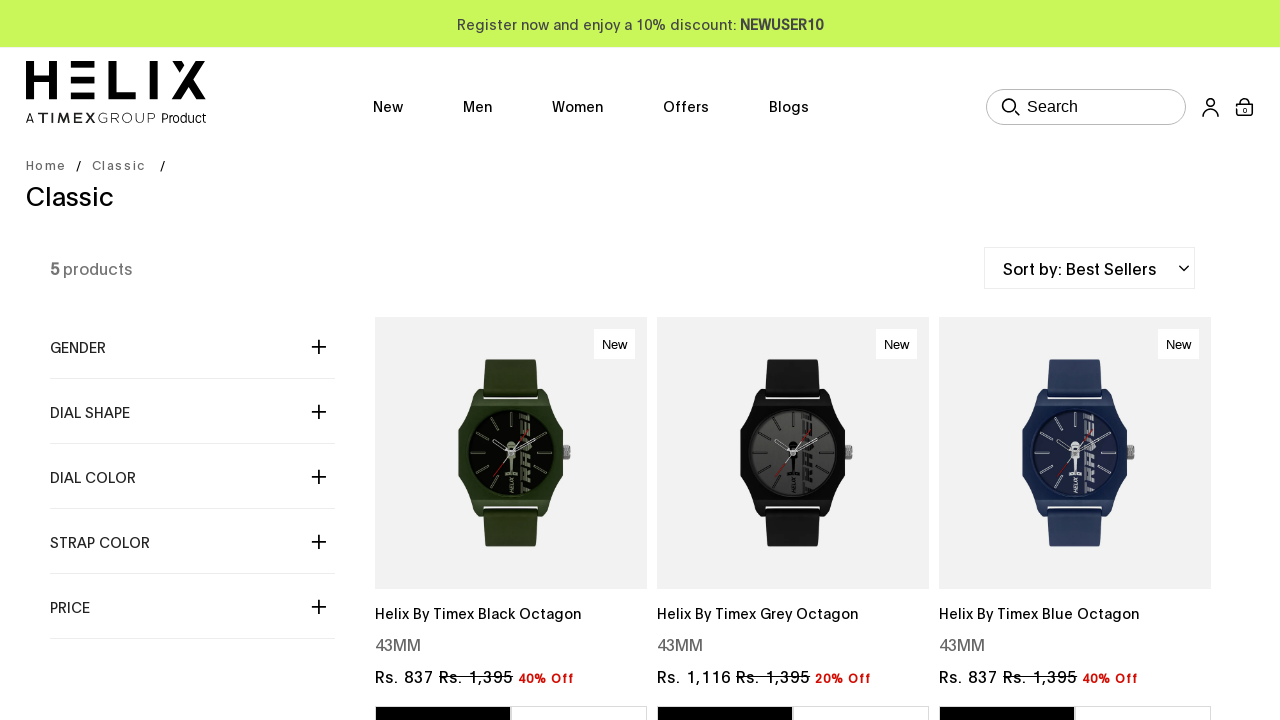

Navigated back to previous page
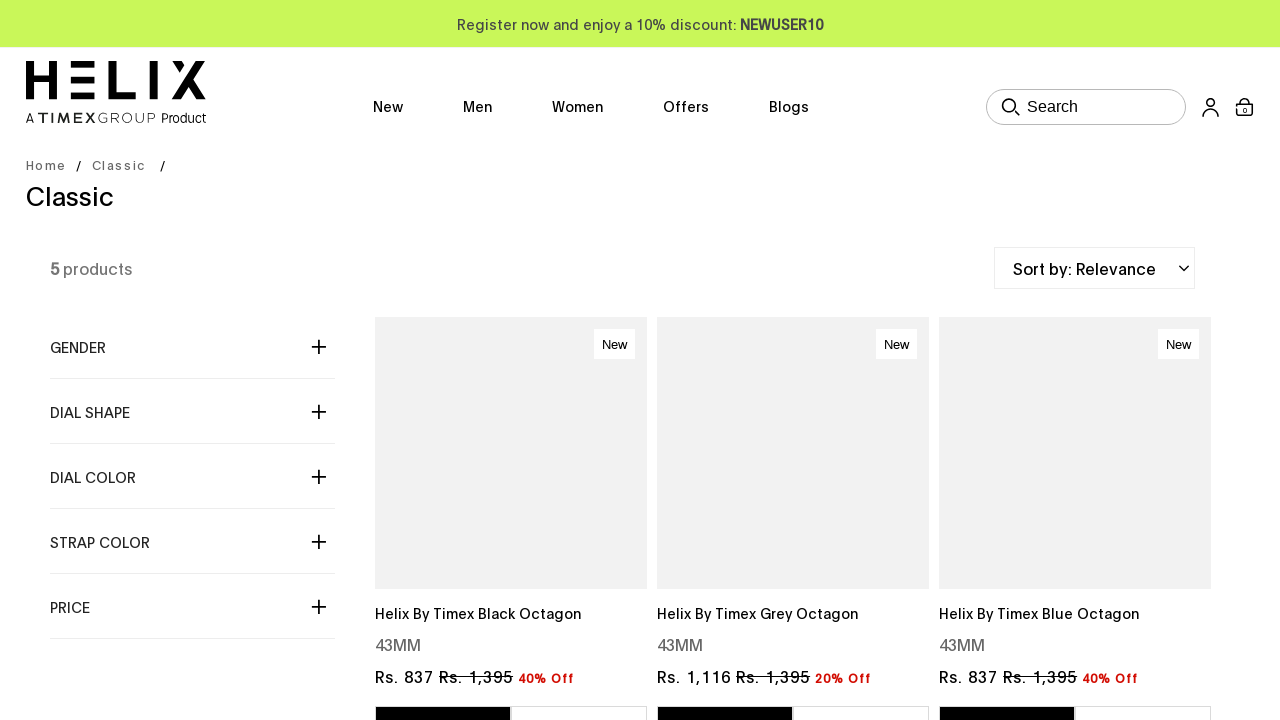

Reloaded the page to prepare for next submenu test
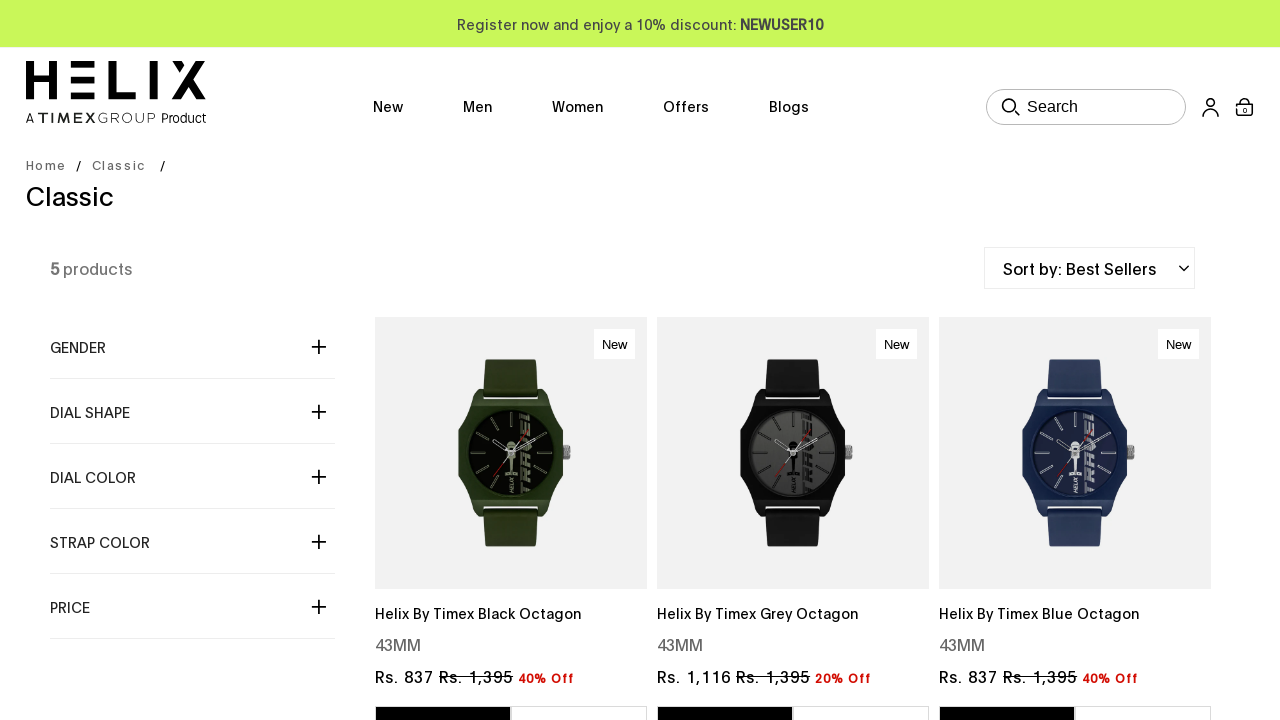

Hovered over Men menu to reveal submenu items at (477, 107) on #men
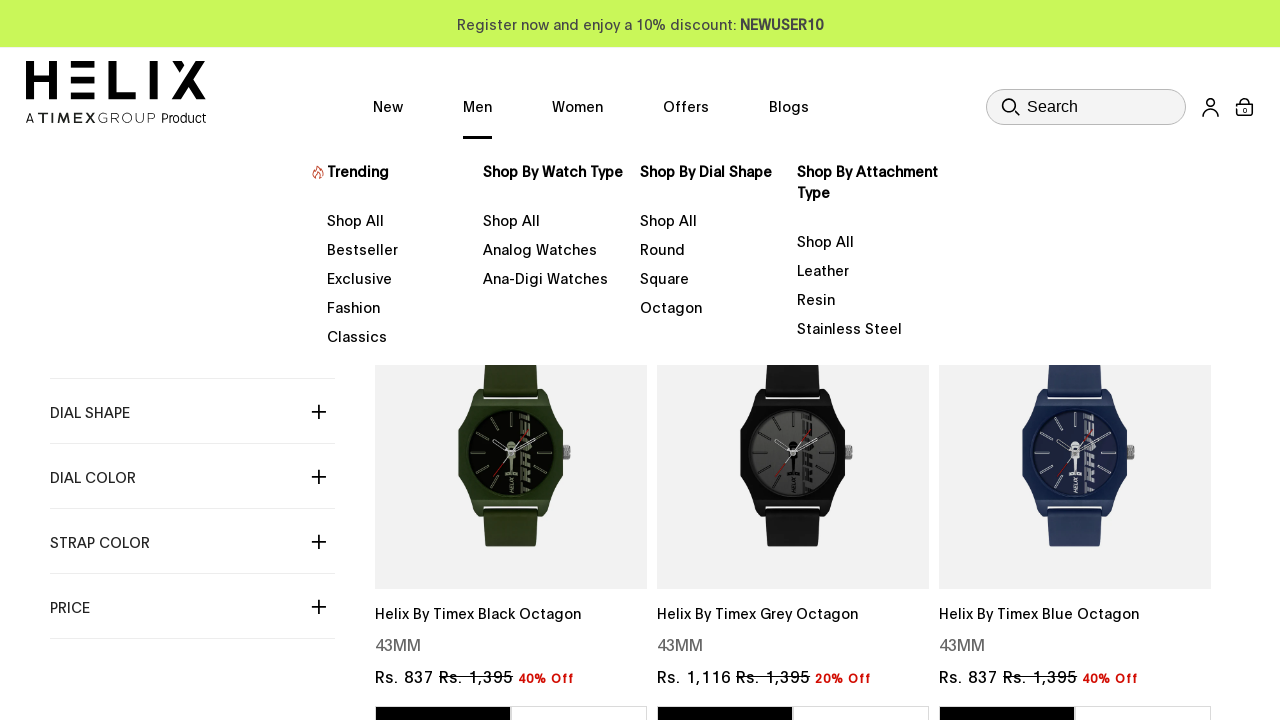

Clicked Men's submenu item: //a[@href='/collections/shop-by-watch-type-men'][1] at (554, 219) on //a[@href='/collections/shop-by-watch-type-men'][1]
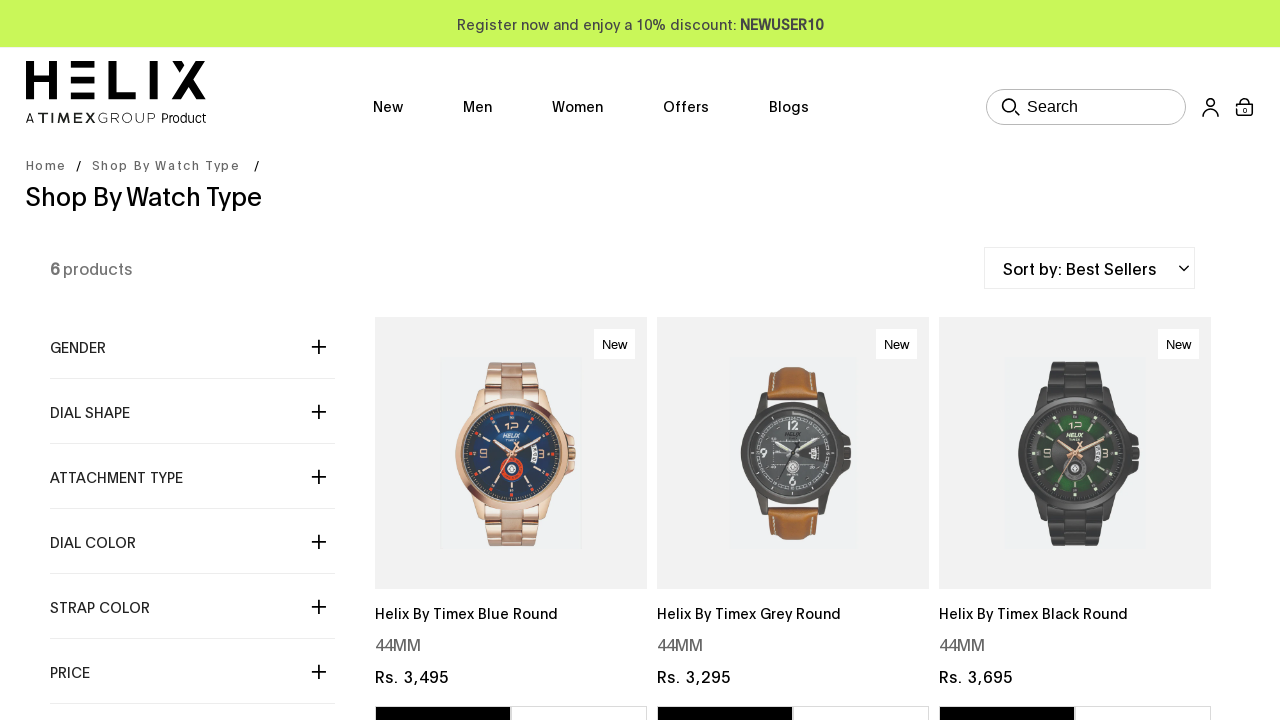

Navigated back to previous page
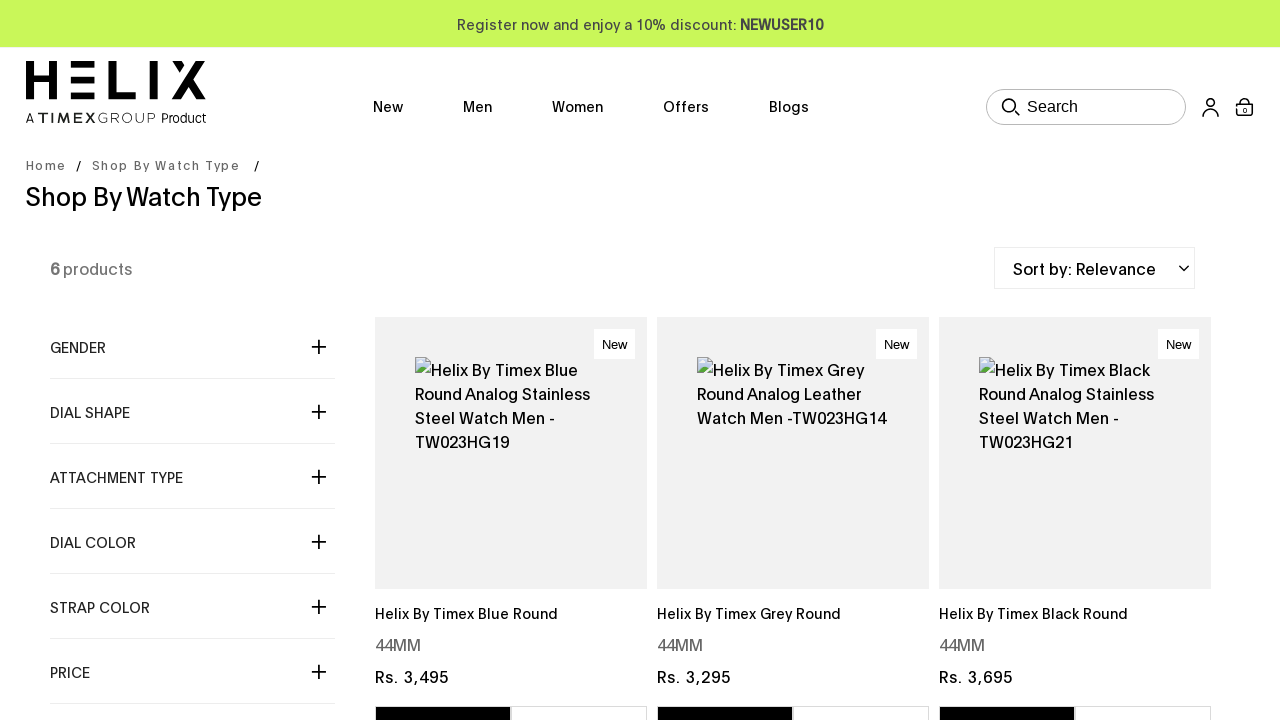

Reloaded the page to prepare for next submenu test
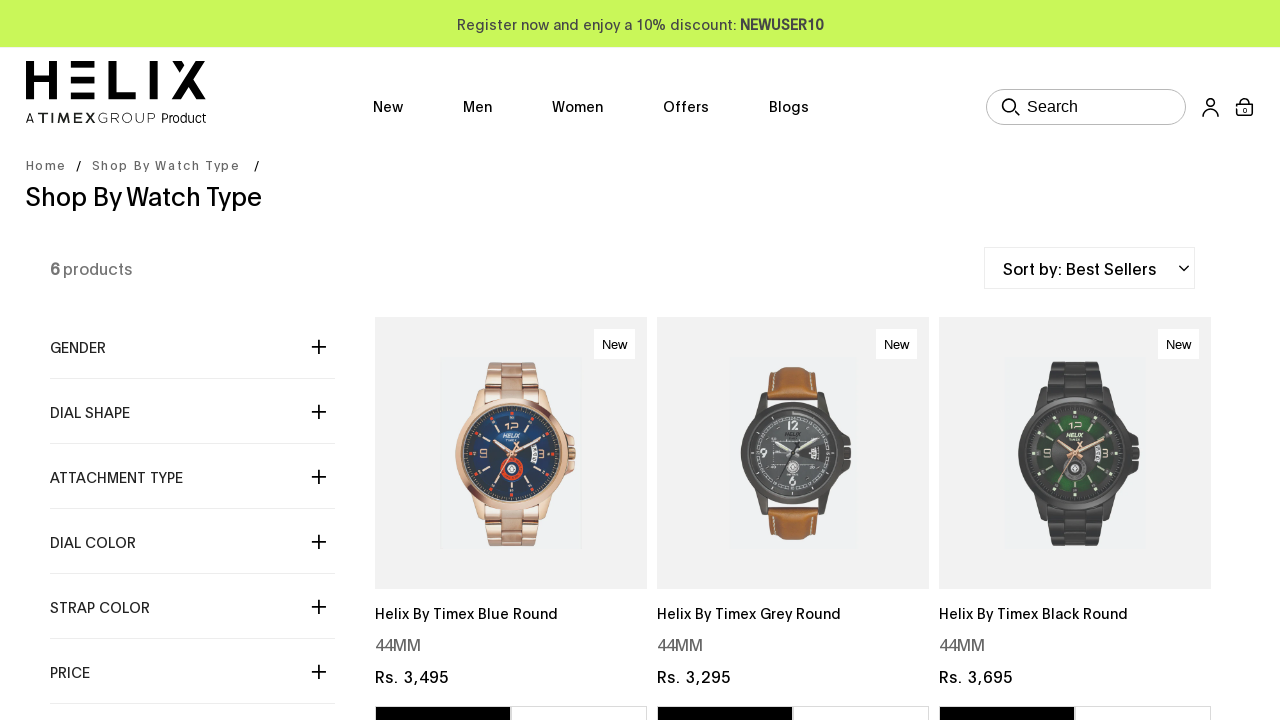

Hovered over Men menu to reveal submenu items at (477, 107) on #men
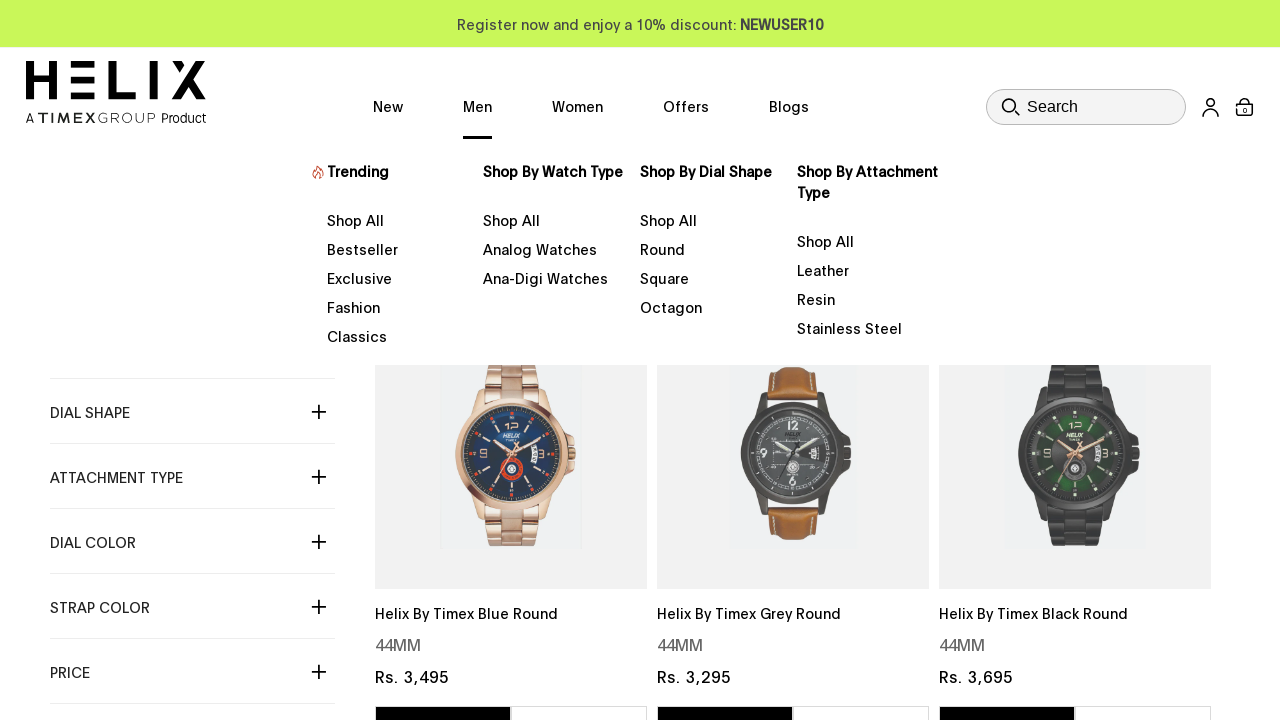

Clicked Men's submenu item: //a[@href='/collections/analog-watches-men'][1] at (554, 248) on //a[@href='/collections/analog-watches-men'][1]
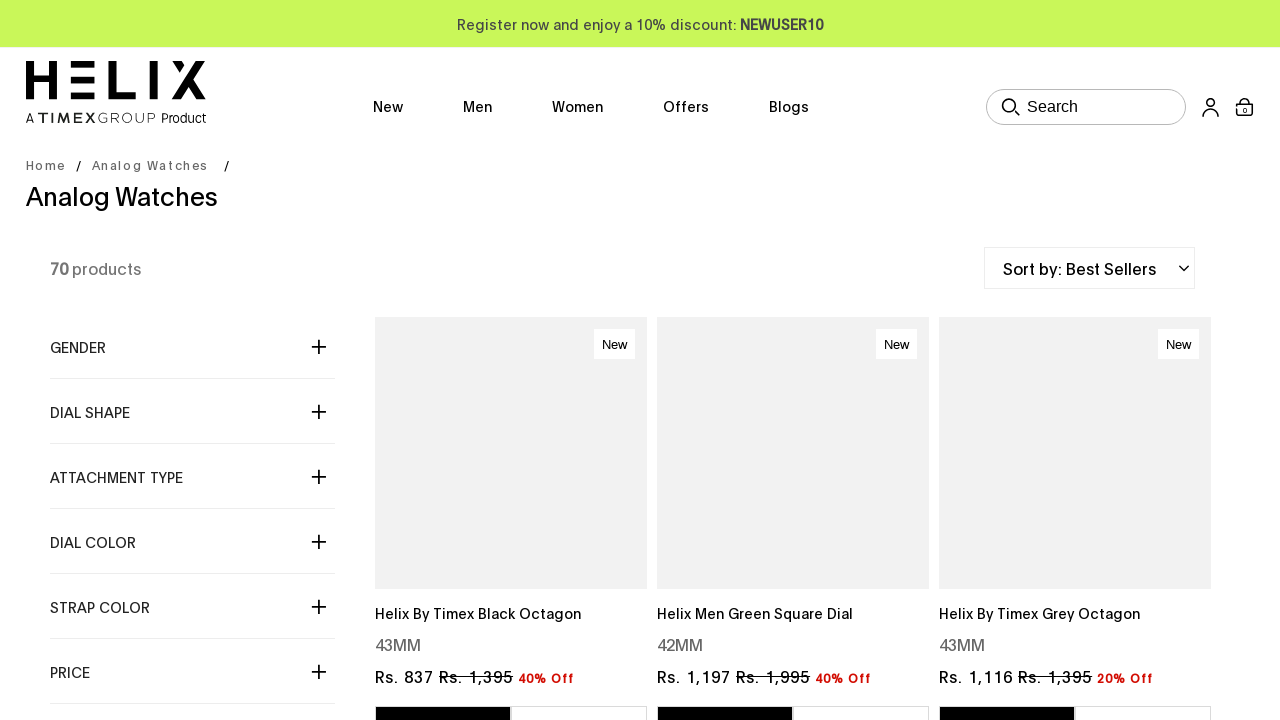

Navigated back to previous page
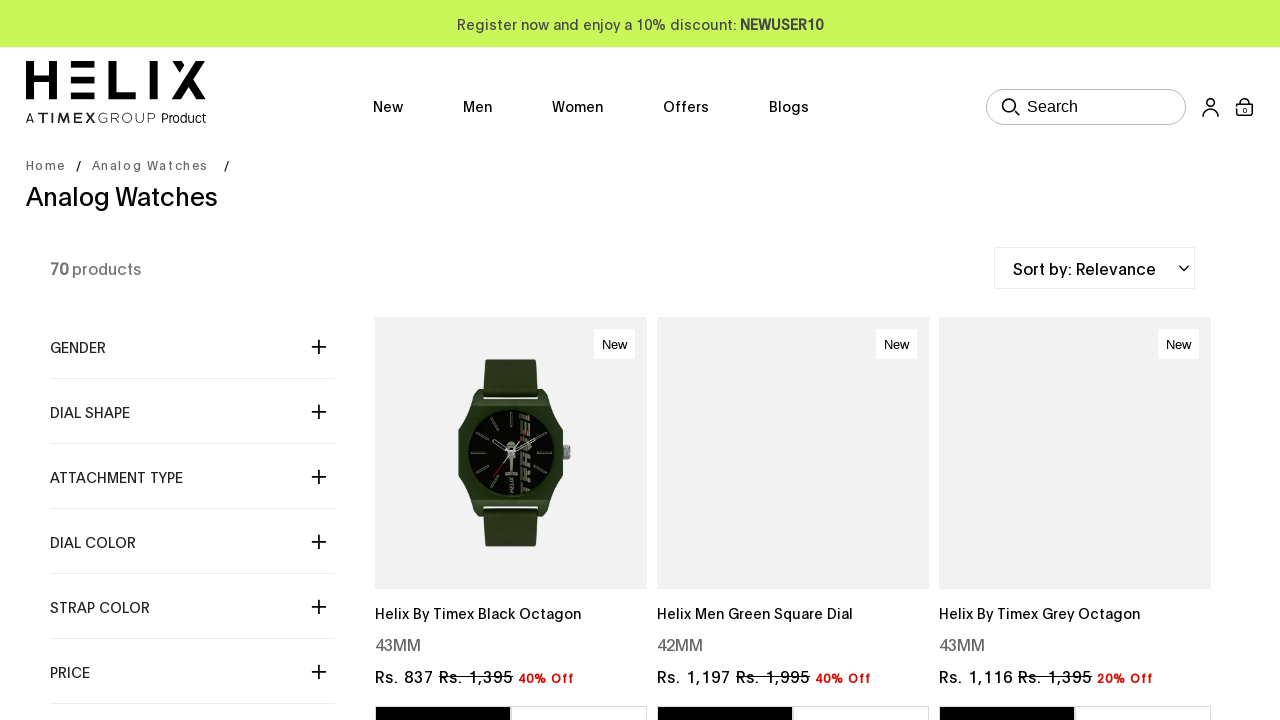

Reloaded the page to prepare for next submenu test
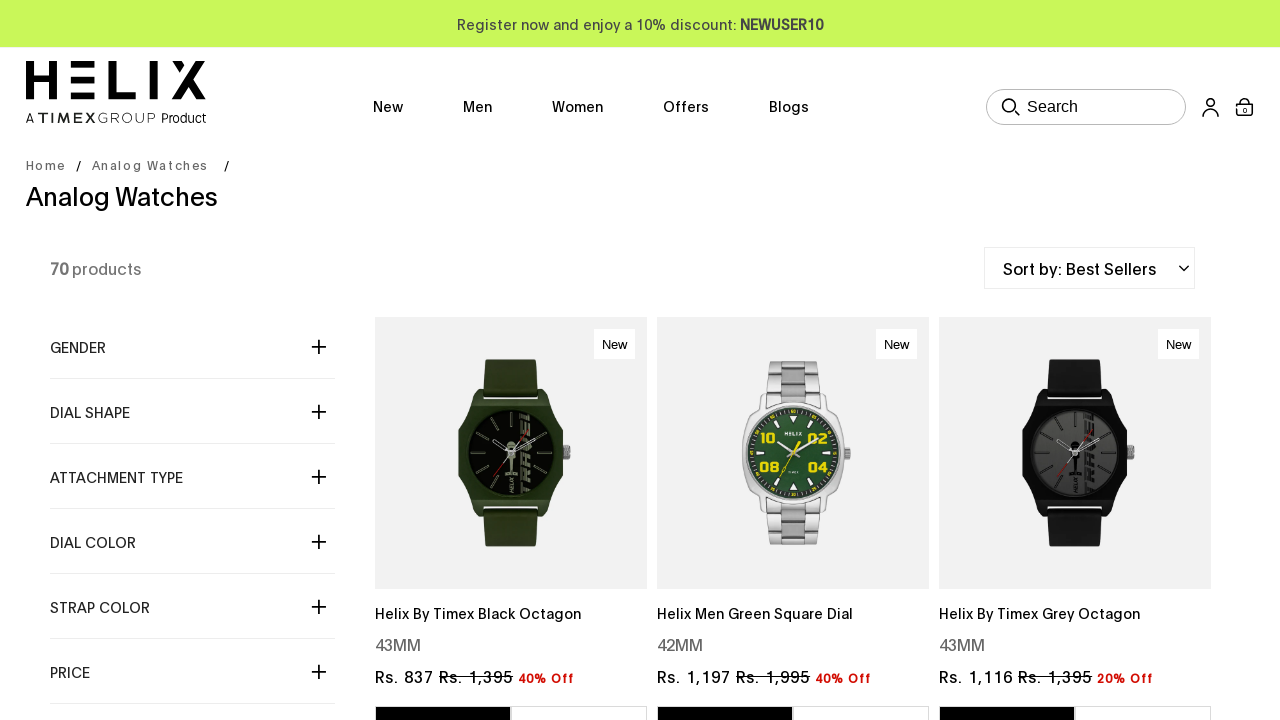

Hovered over Men menu to reveal submenu items at (477, 107) on #men
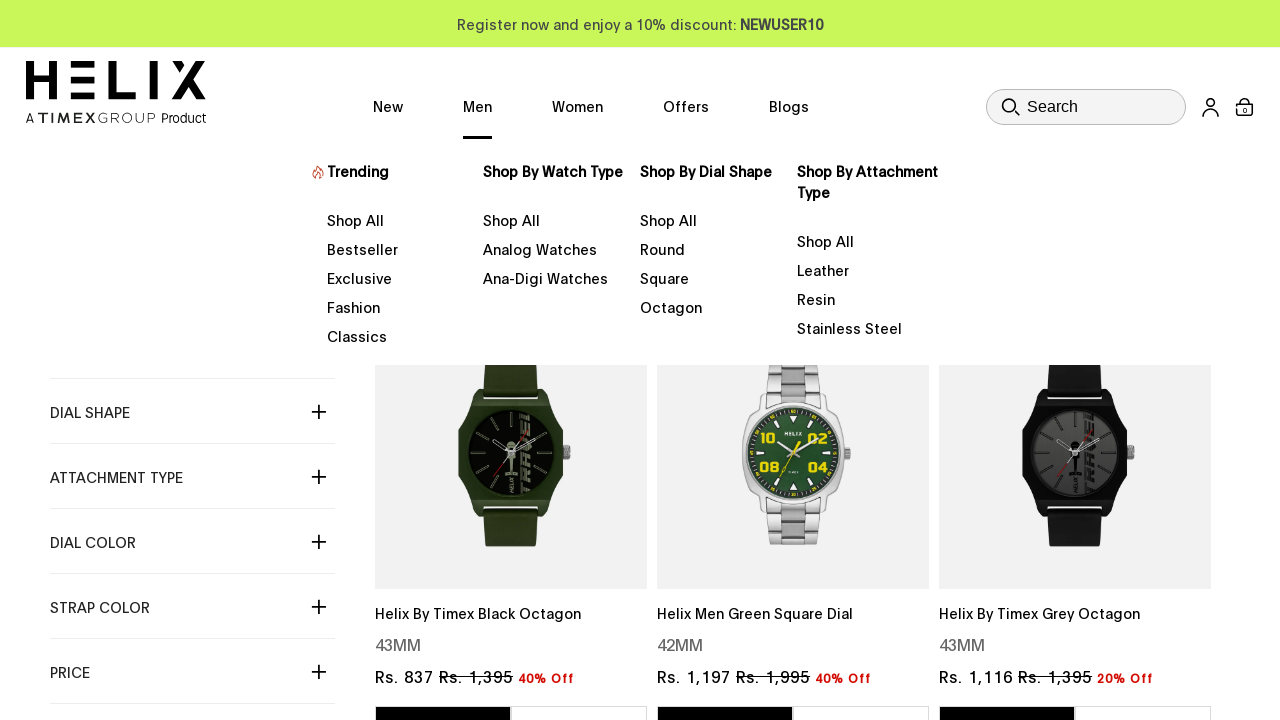

Clicked Men's submenu item: //a[@href='/collections/digital-watches'][1] at (554, 277) on //a[@href='/collections/digital-watches'][1]
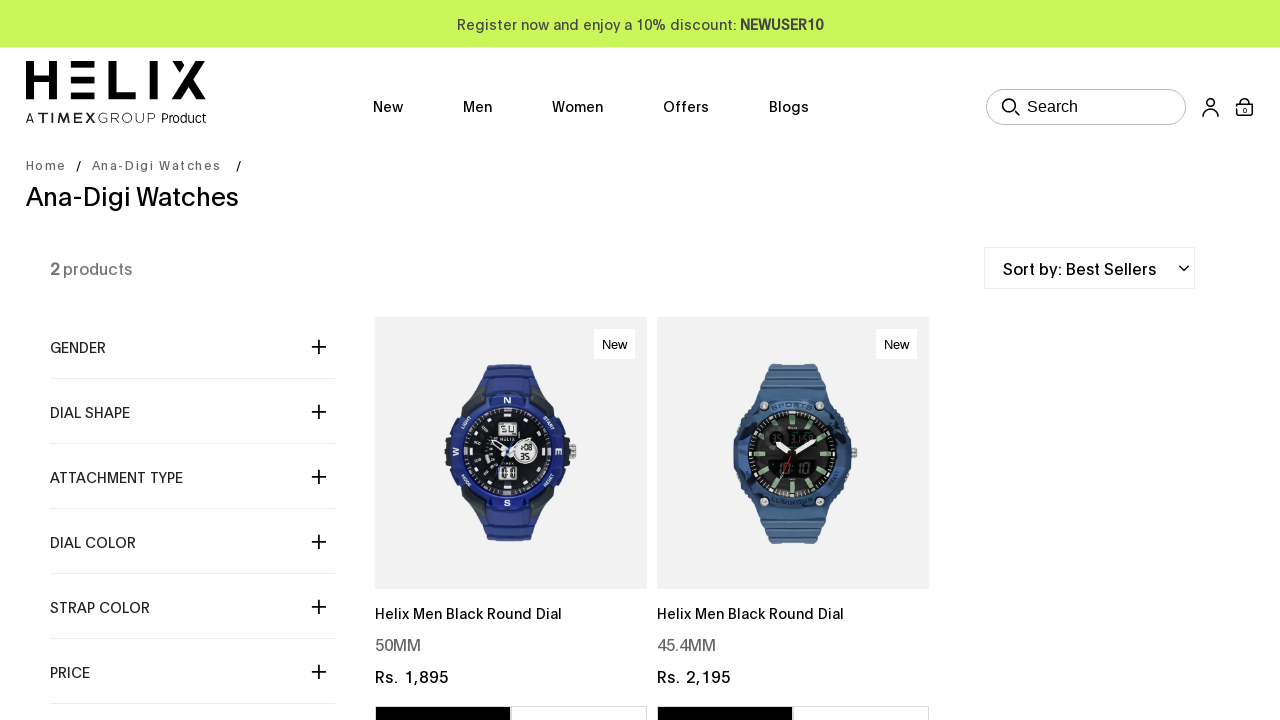

Navigated back to previous page
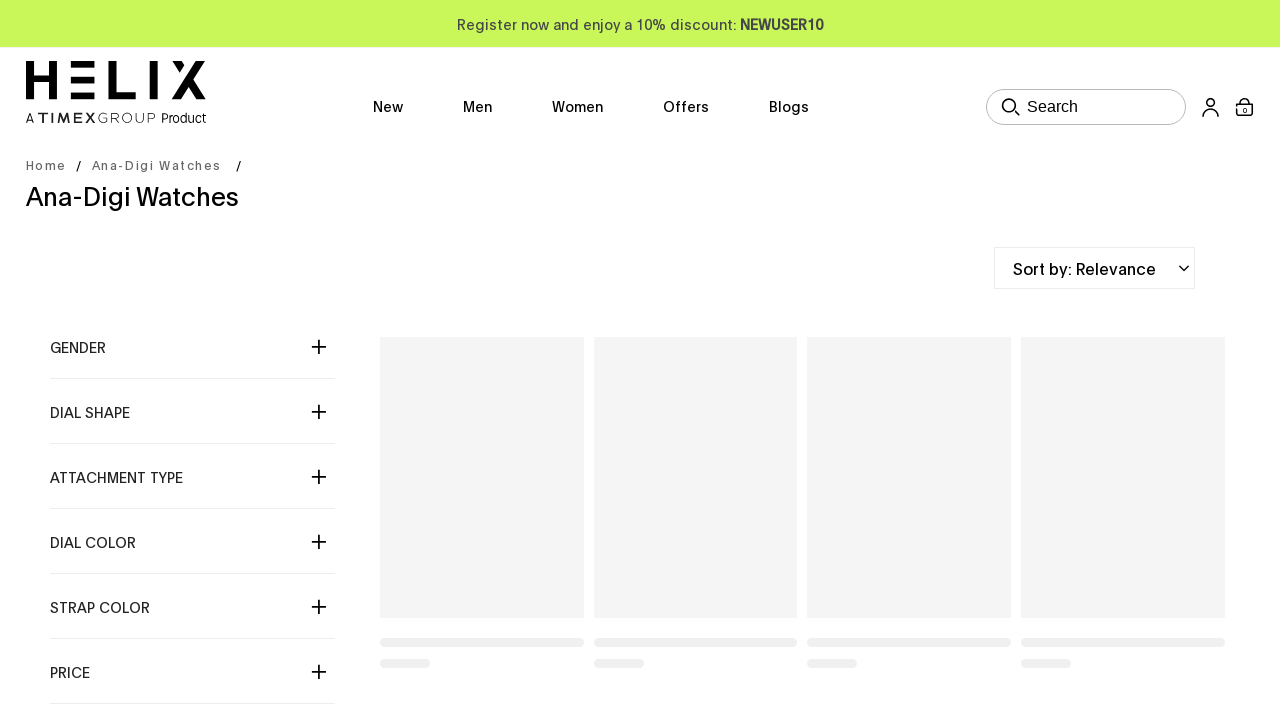

Reloaded the page to prepare for next submenu test
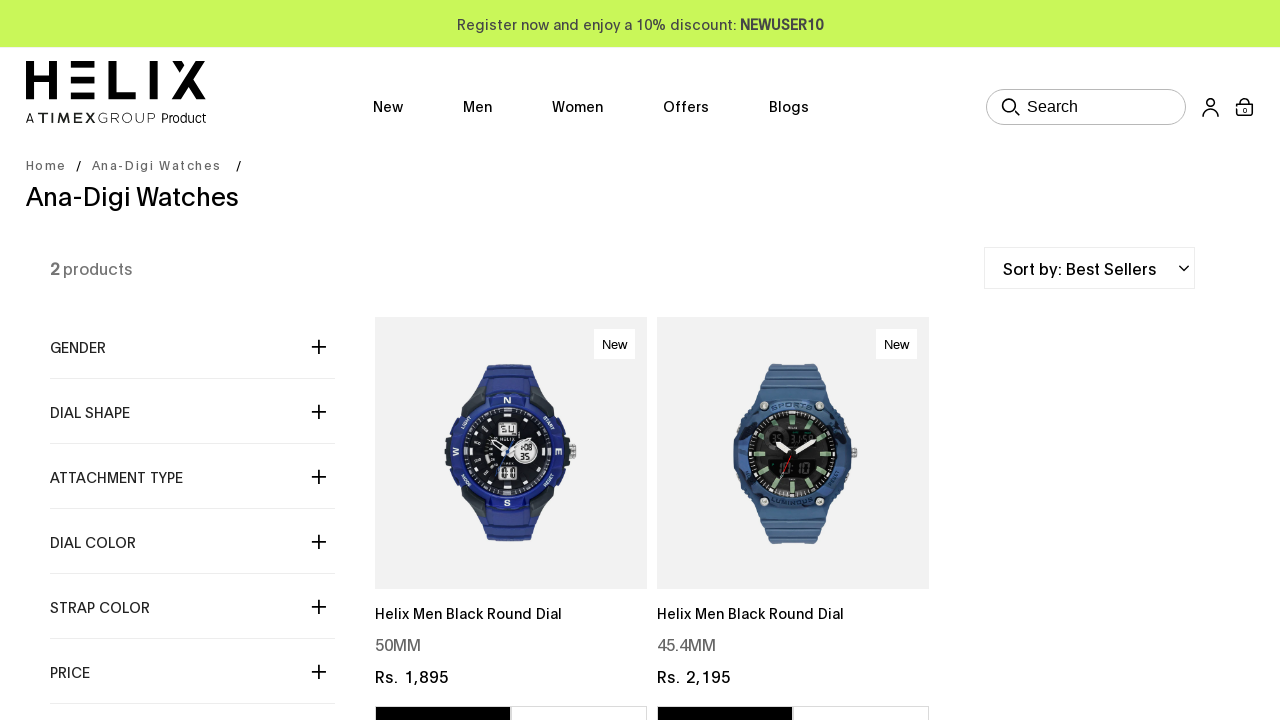

Hovered over Men menu to reveal submenu items at (477, 107) on #men
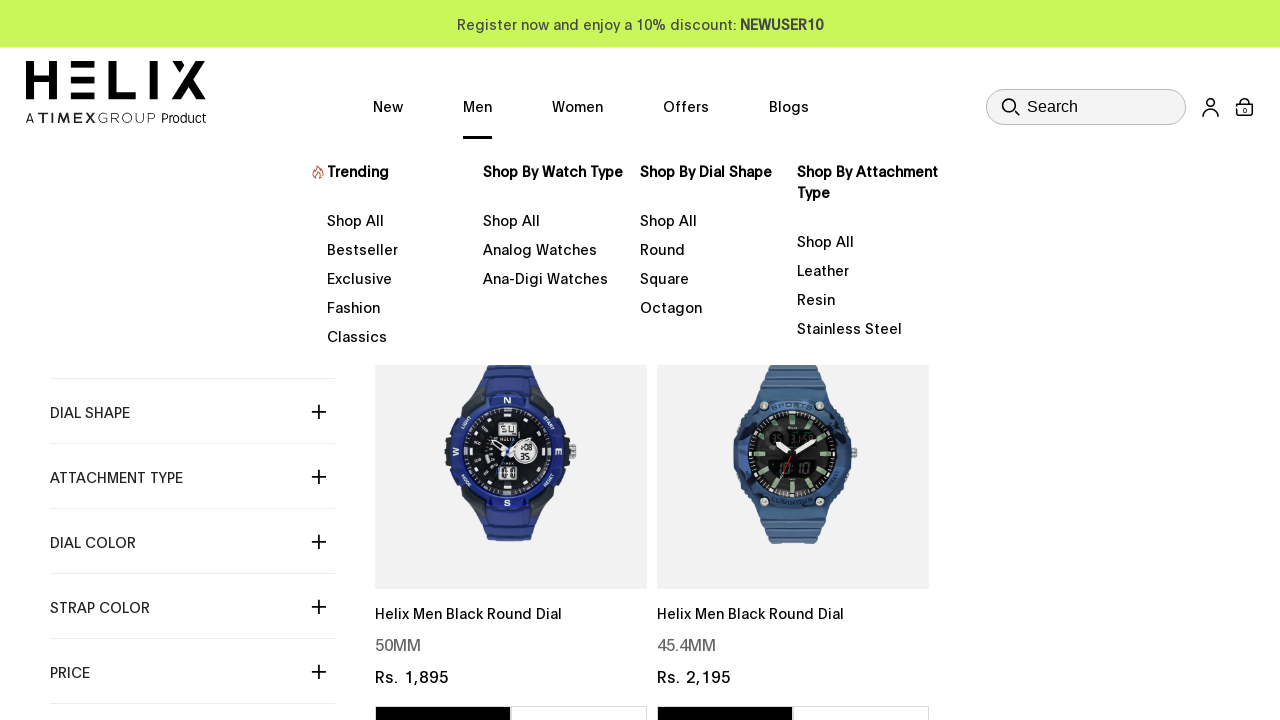

Clicked Men's submenu item: //a[@href='/collections/shop-by-dial-shape-men'][1] at (711, 219) on //a[@href='/collections/shop-by-dial-shape-men'][1]
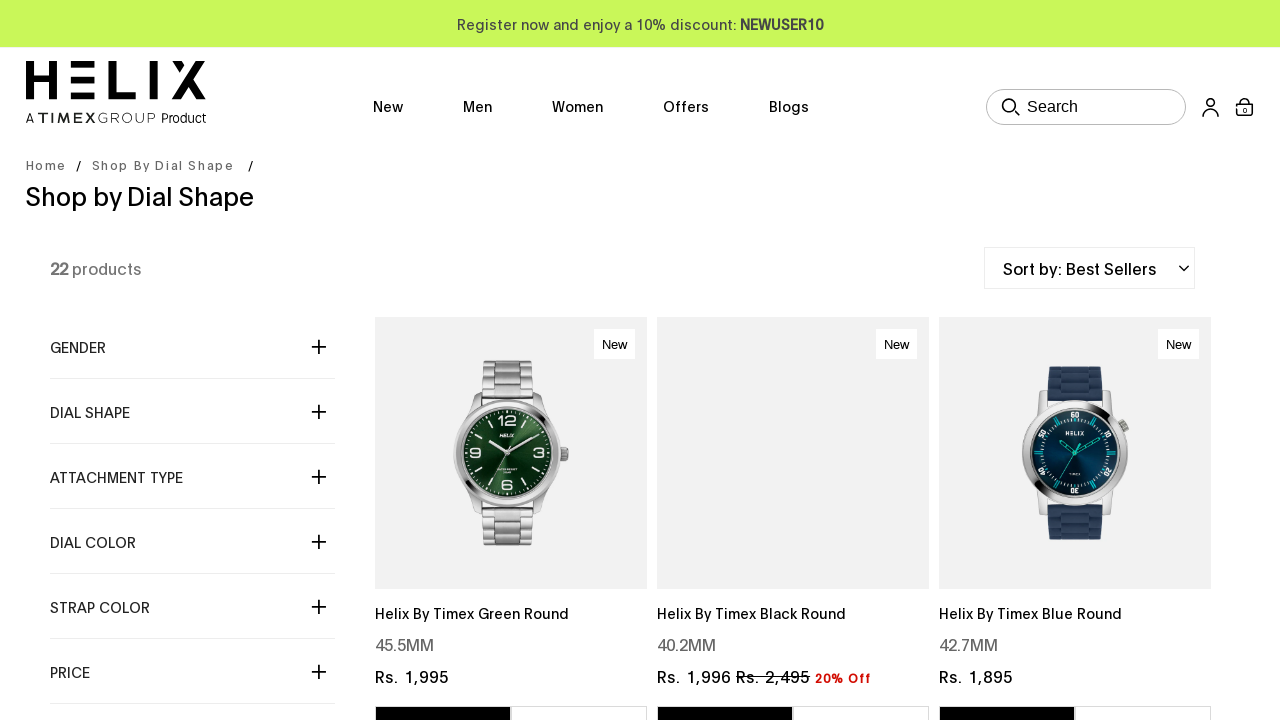

Navigated back to previous page
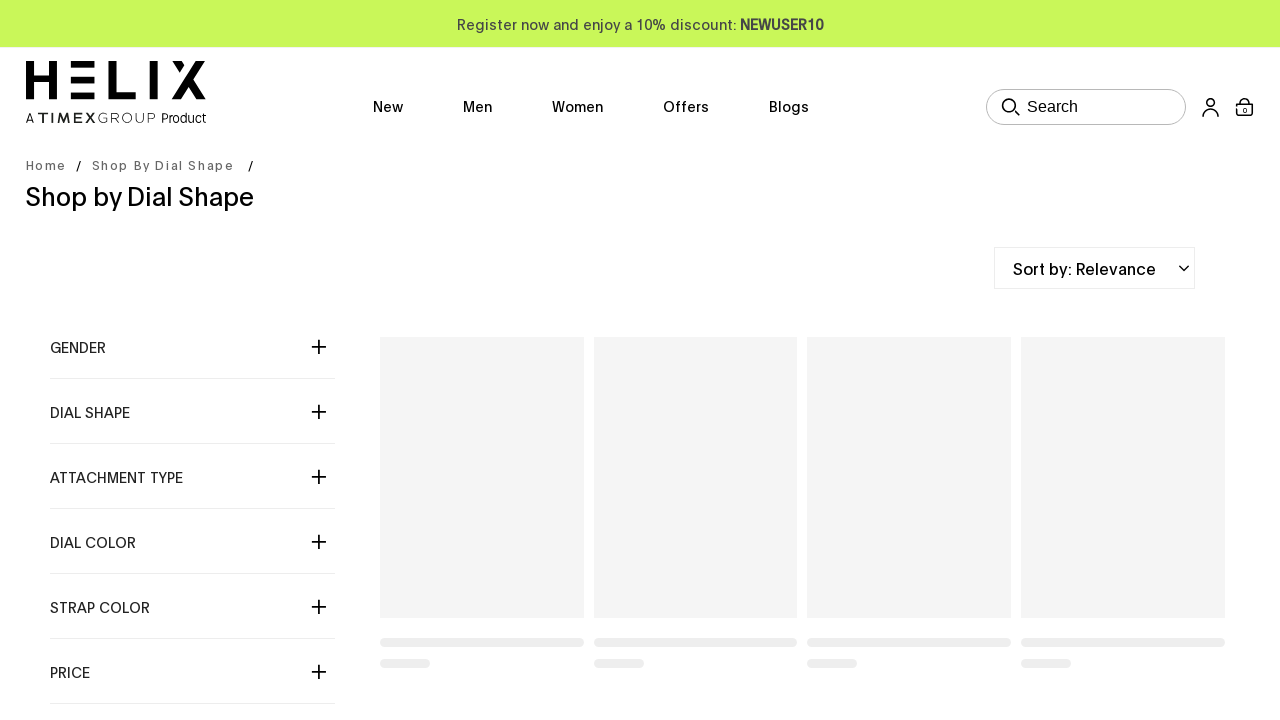

Reloaded the page to prepare for next submenu test
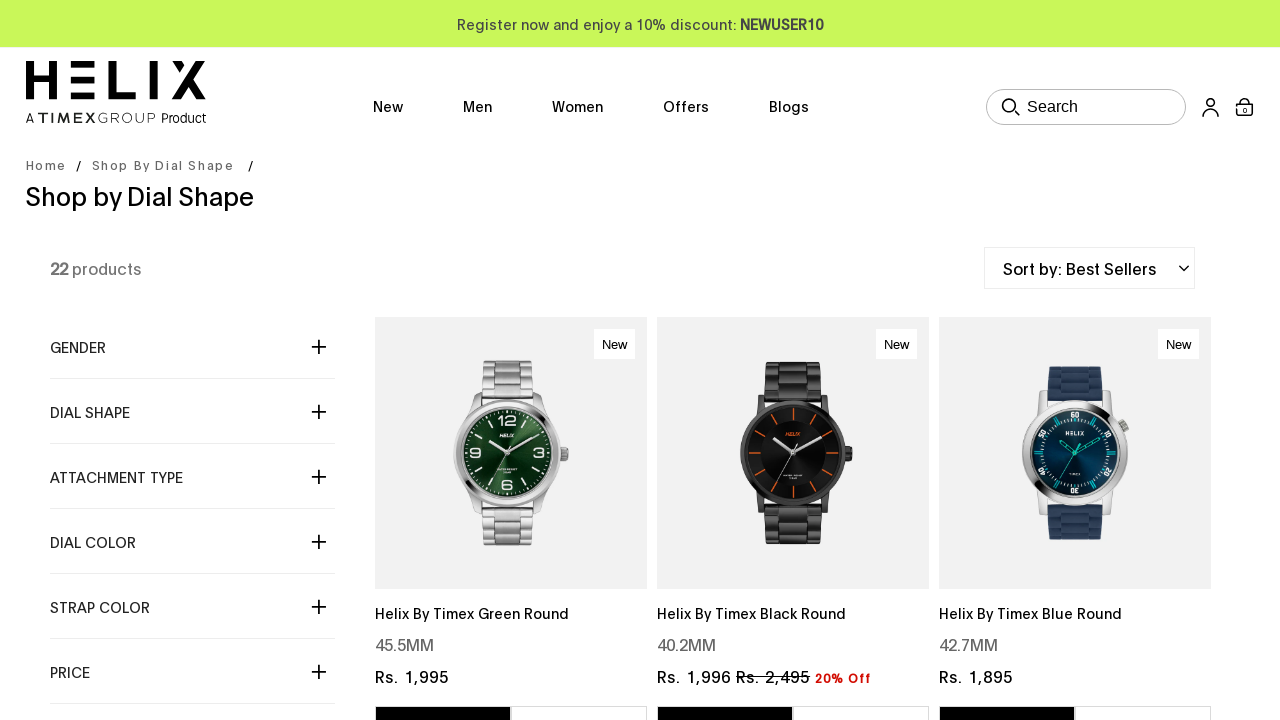

Hovered over Men menu to reveal submenu items at (477, 107) on #men
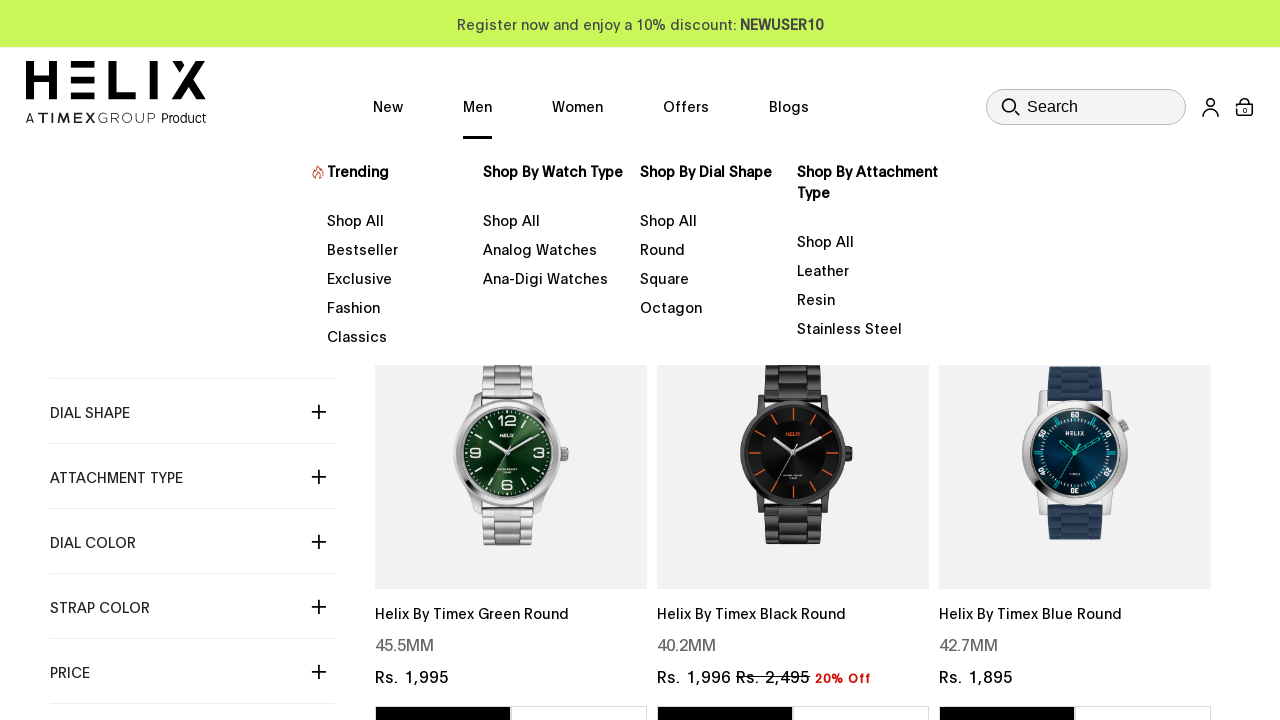

Clicked Men's submenu item: //a[@href='/collections/round'][1] at (711, 248) on //a[@href='/collections/round'][1]
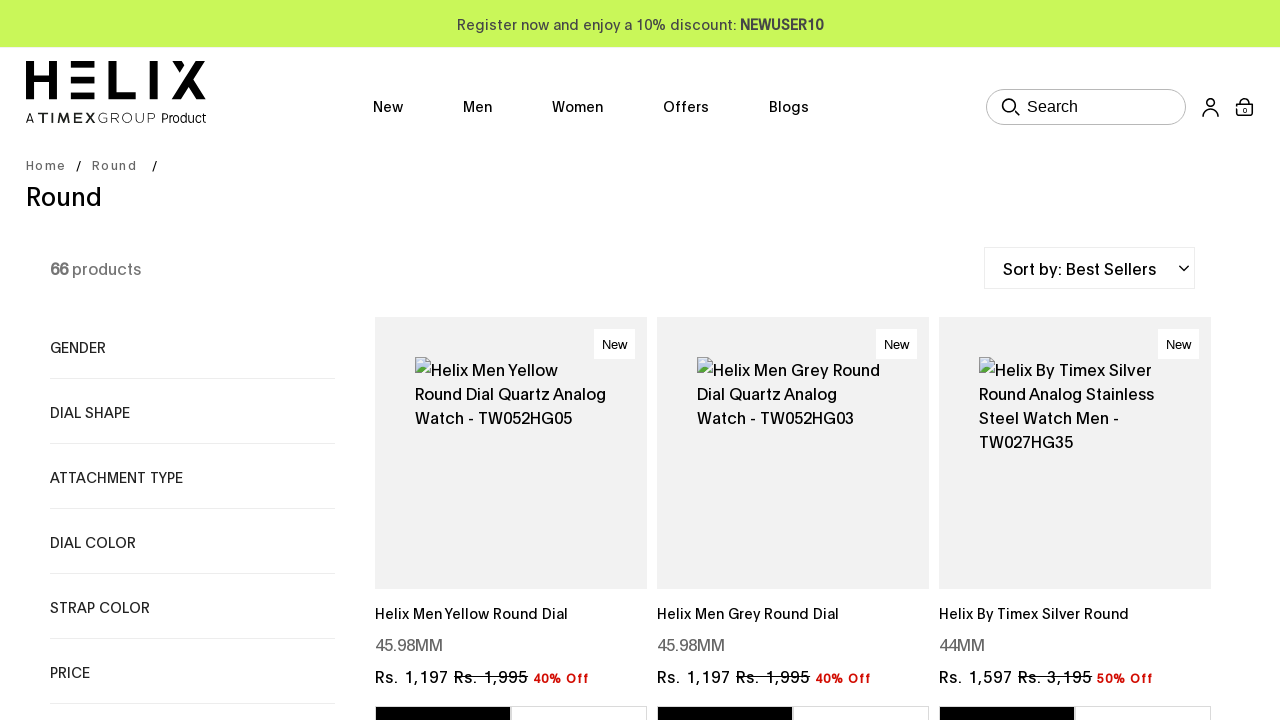

Navigated back to previous page
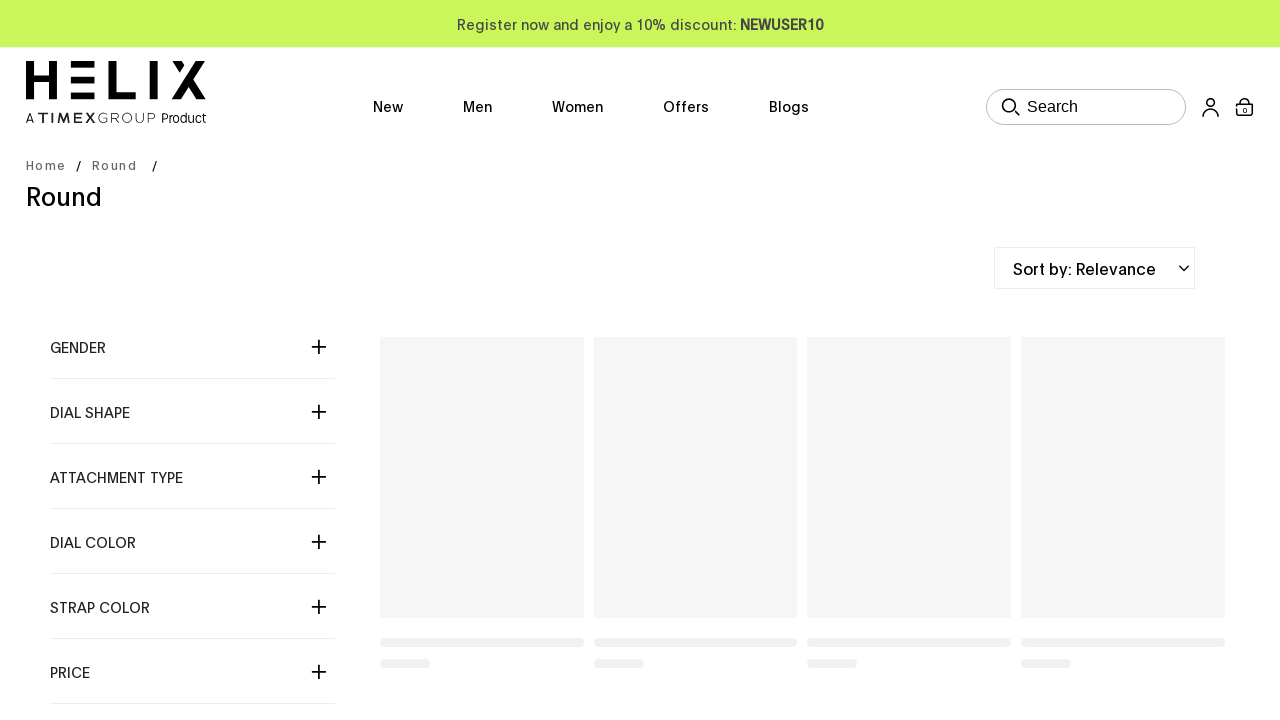

Reloaded the page to prepare for next submenu test
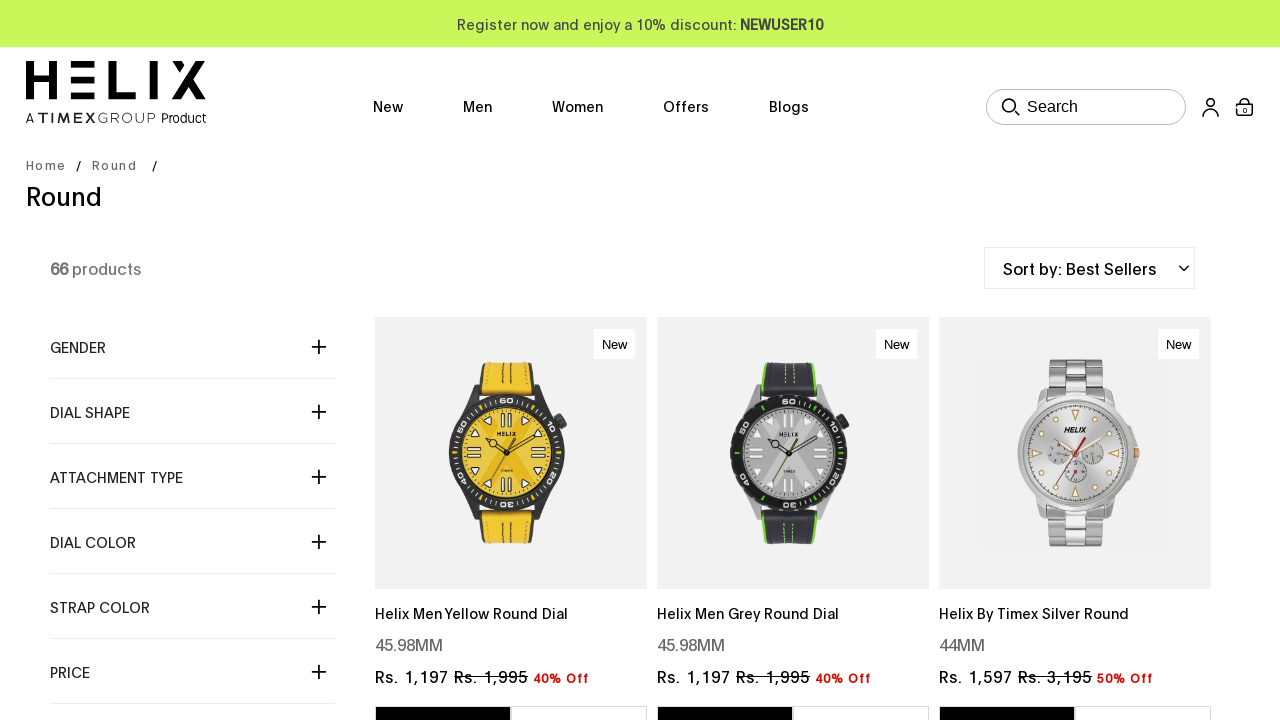

Hovered over Men menu to reveal submenu items at (477, 107) on #men
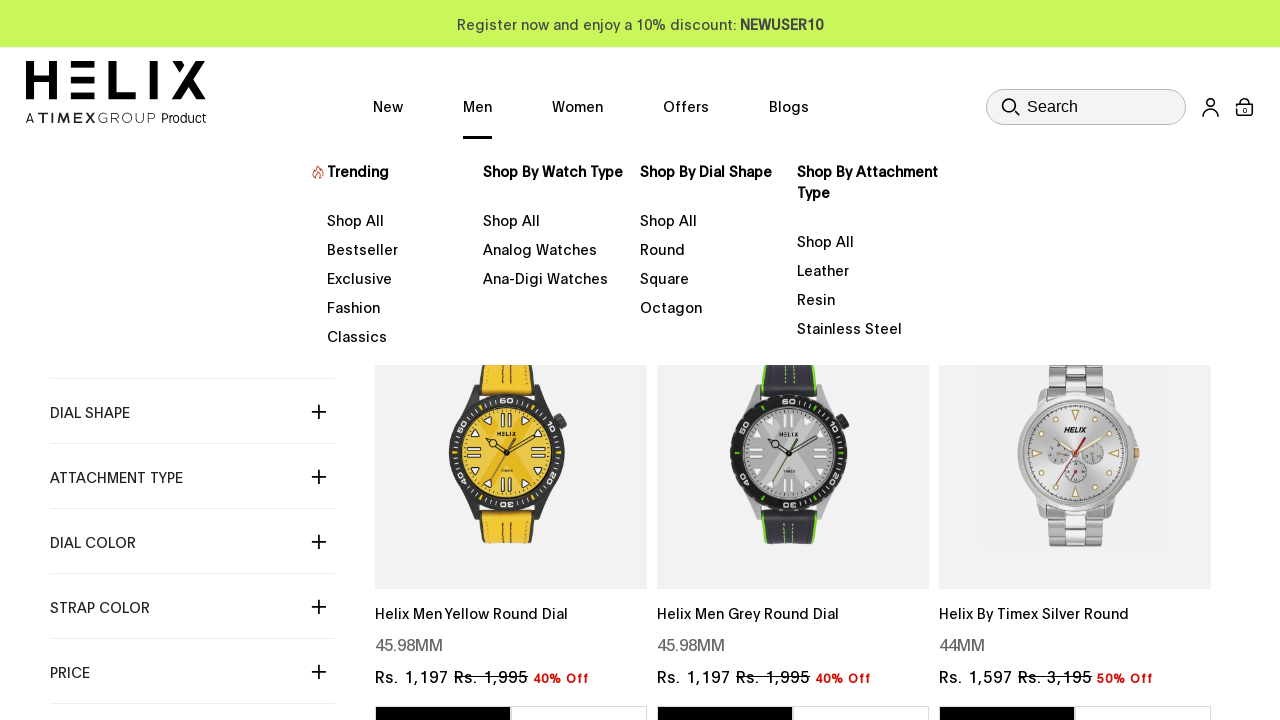

Clicked Men's submenu item: //a[@href='/collections/square'][1] at (711, 277) on //a[@href='/collections/square'][1]
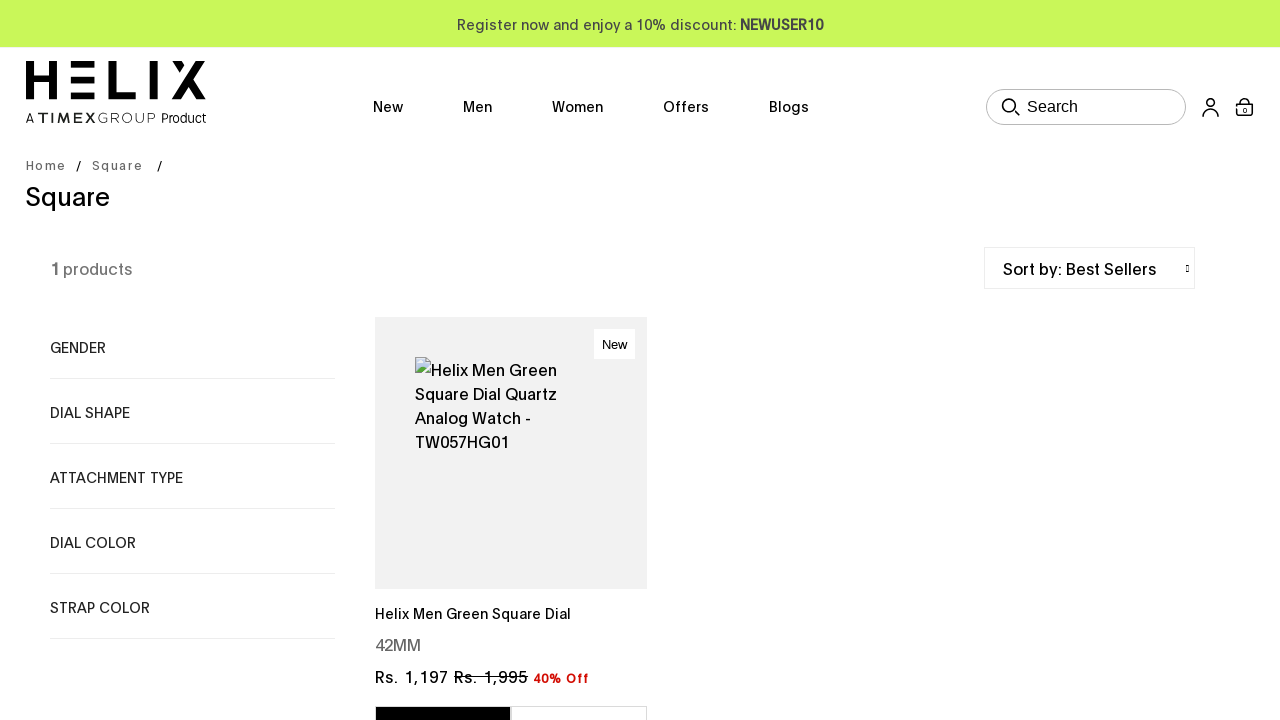

Navigated back to previous page
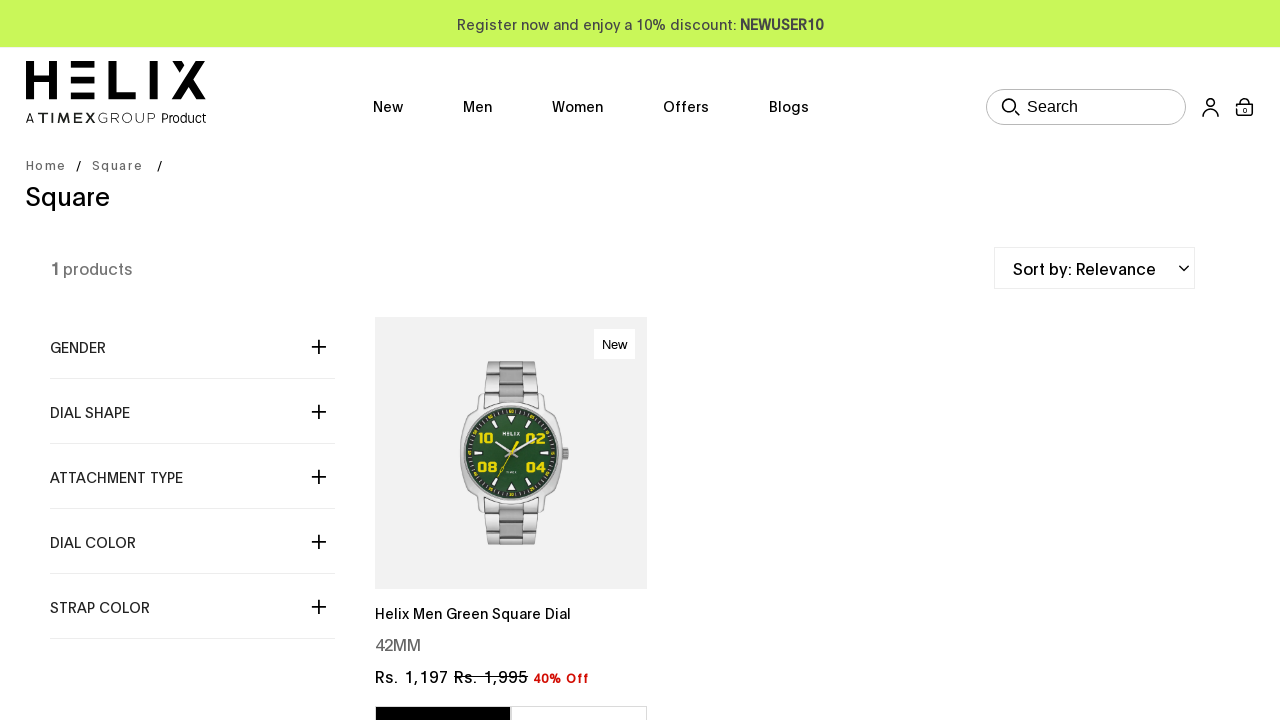

Reloaded the page to prepare for next submenu test
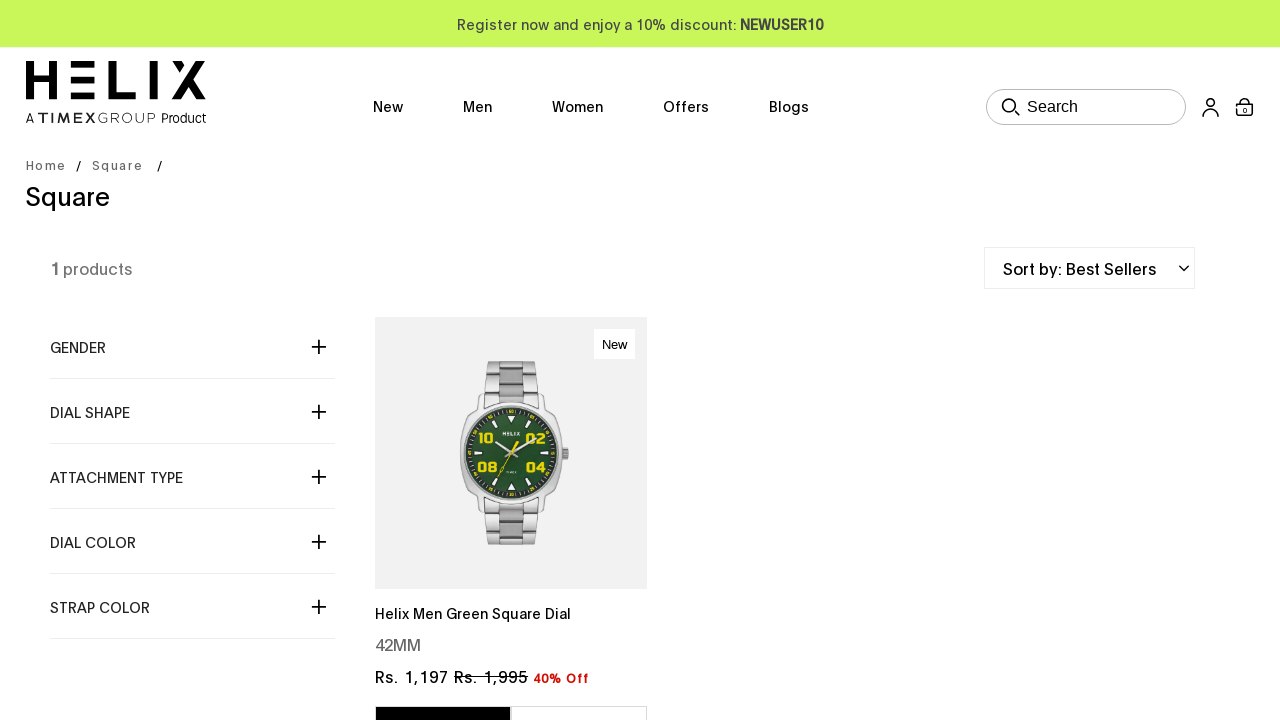

Hovered over Men menu to reveal submenu items at (477, 107) on #men
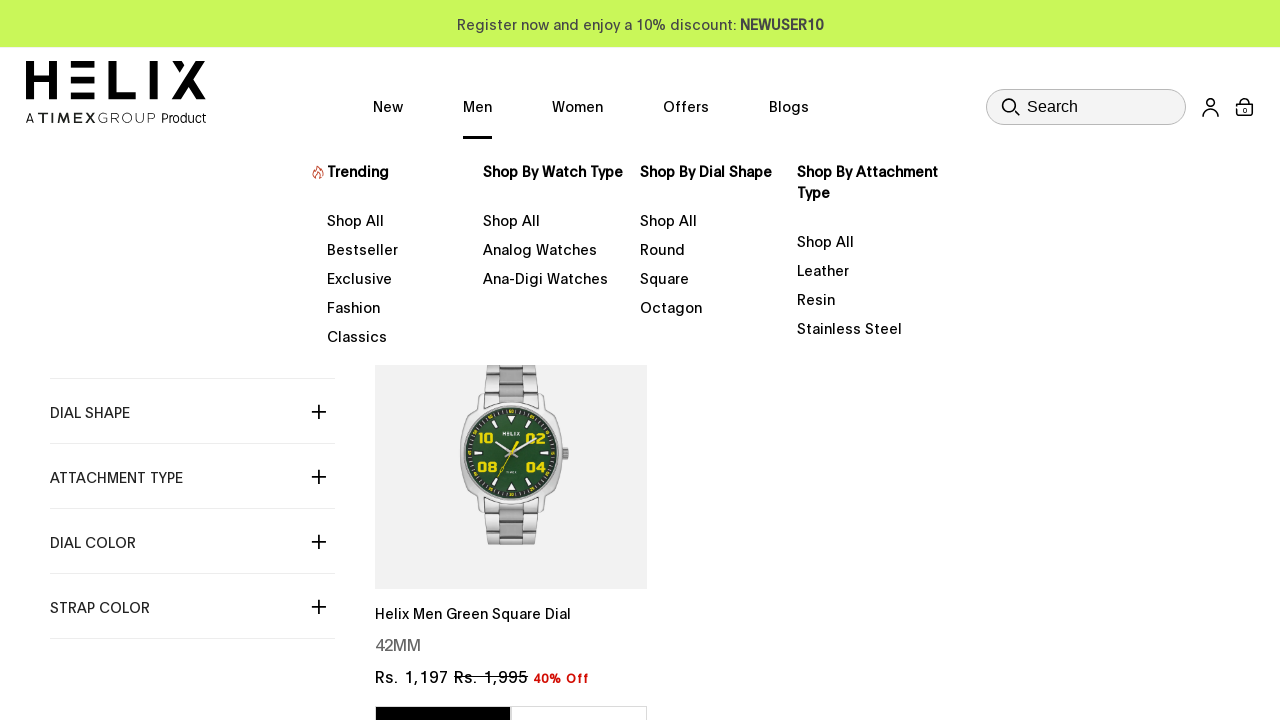

Clicked Men's submenu item: //a[@href='/collections/octagon'][1] at (711, 306) on //a[@href='/collections/octagon'][1]
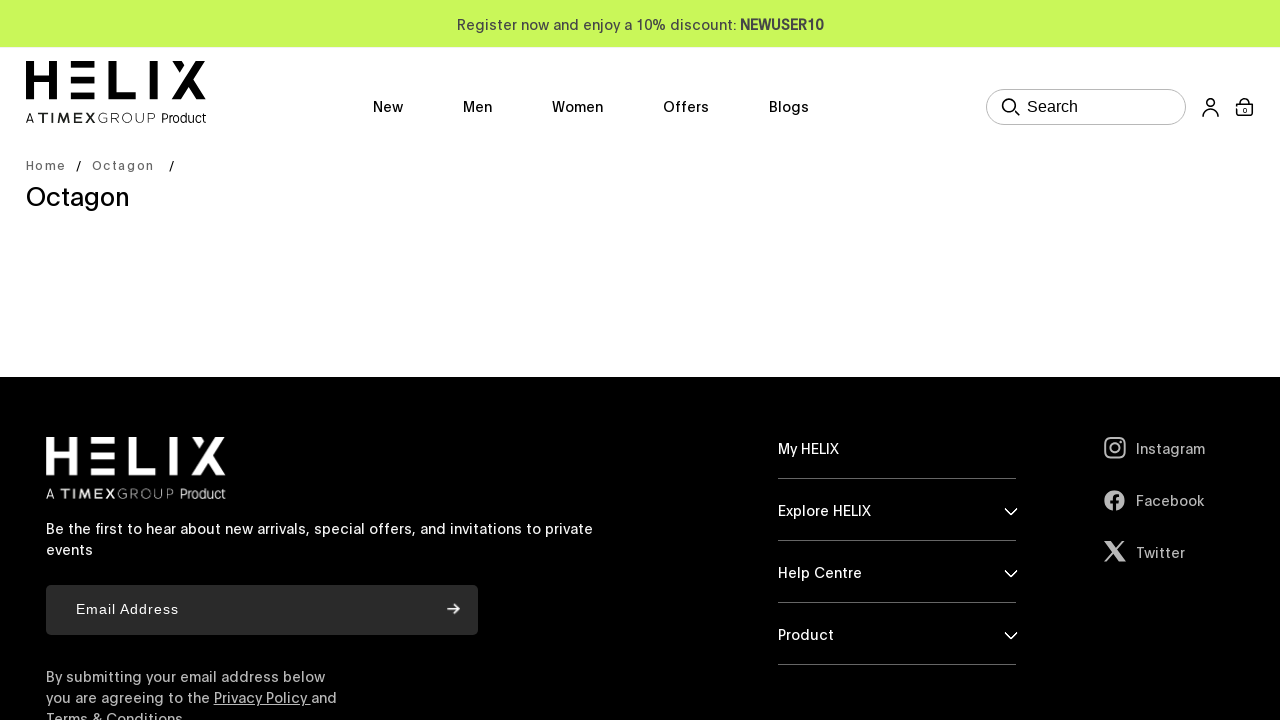

Navigated back to previous page
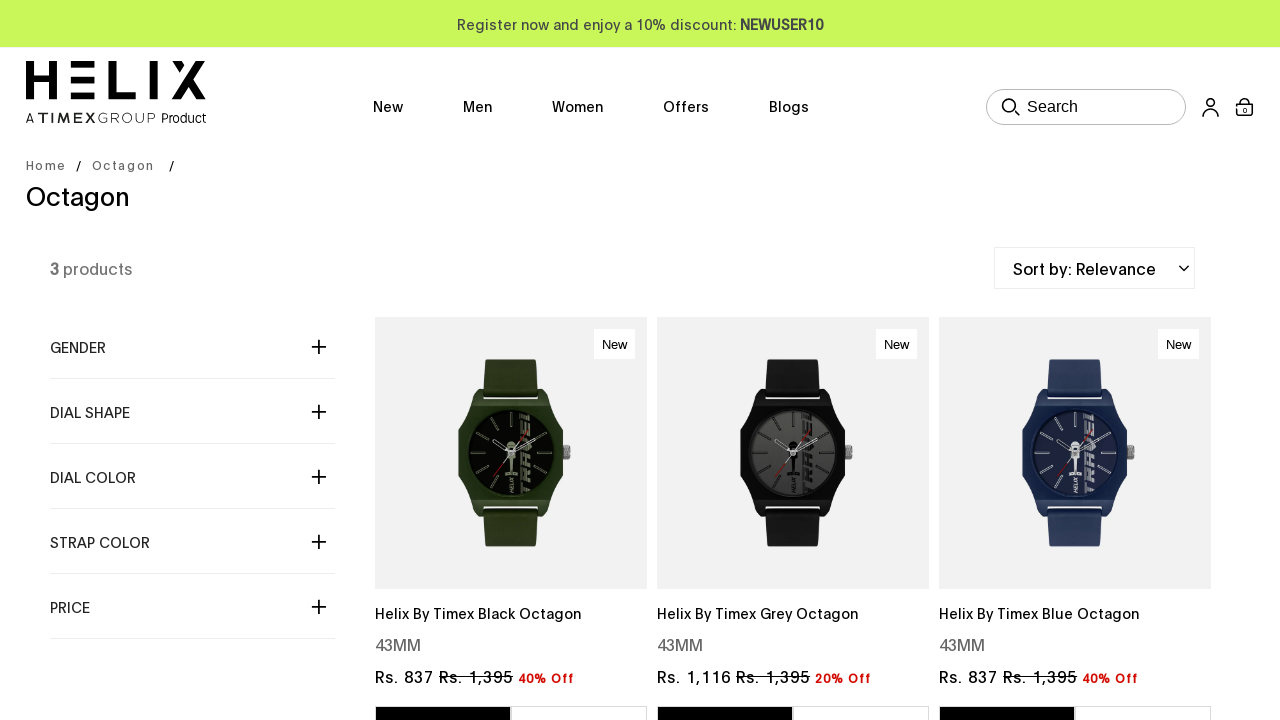

Reloaded the page to prepare for next submenu test
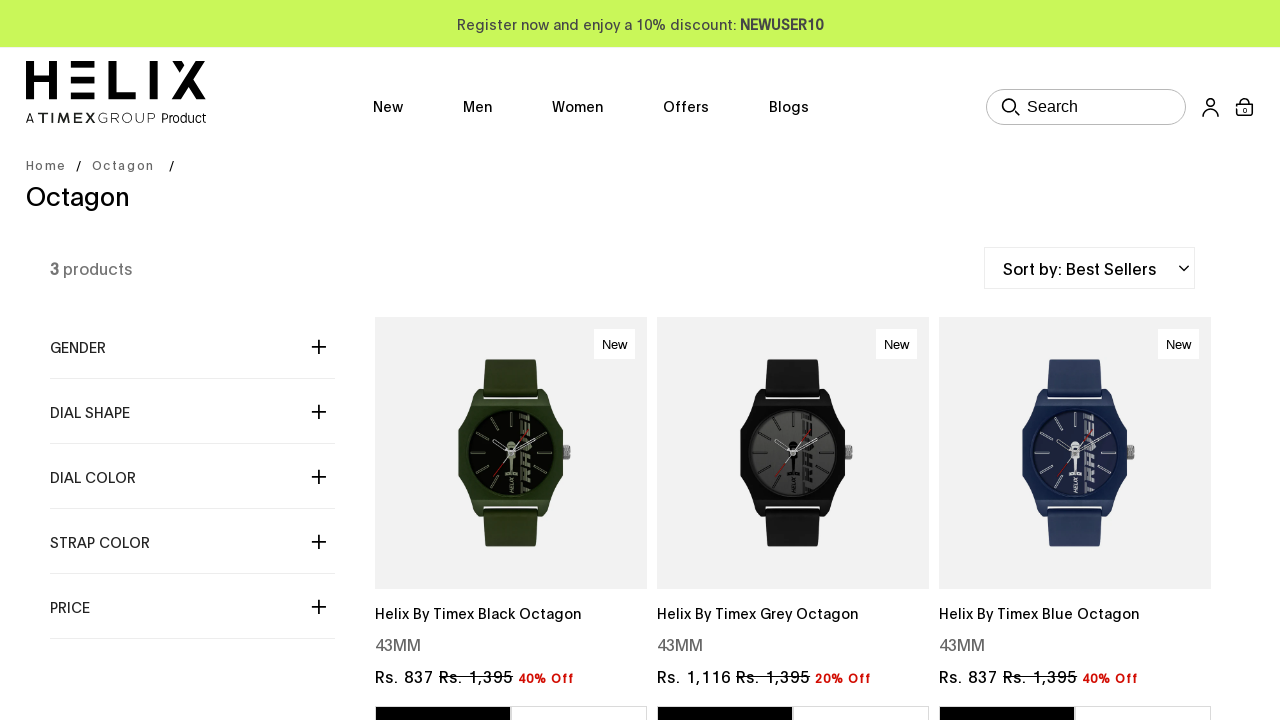

Hovered over Men menu to reveal submenu items at (477, 107) on #men
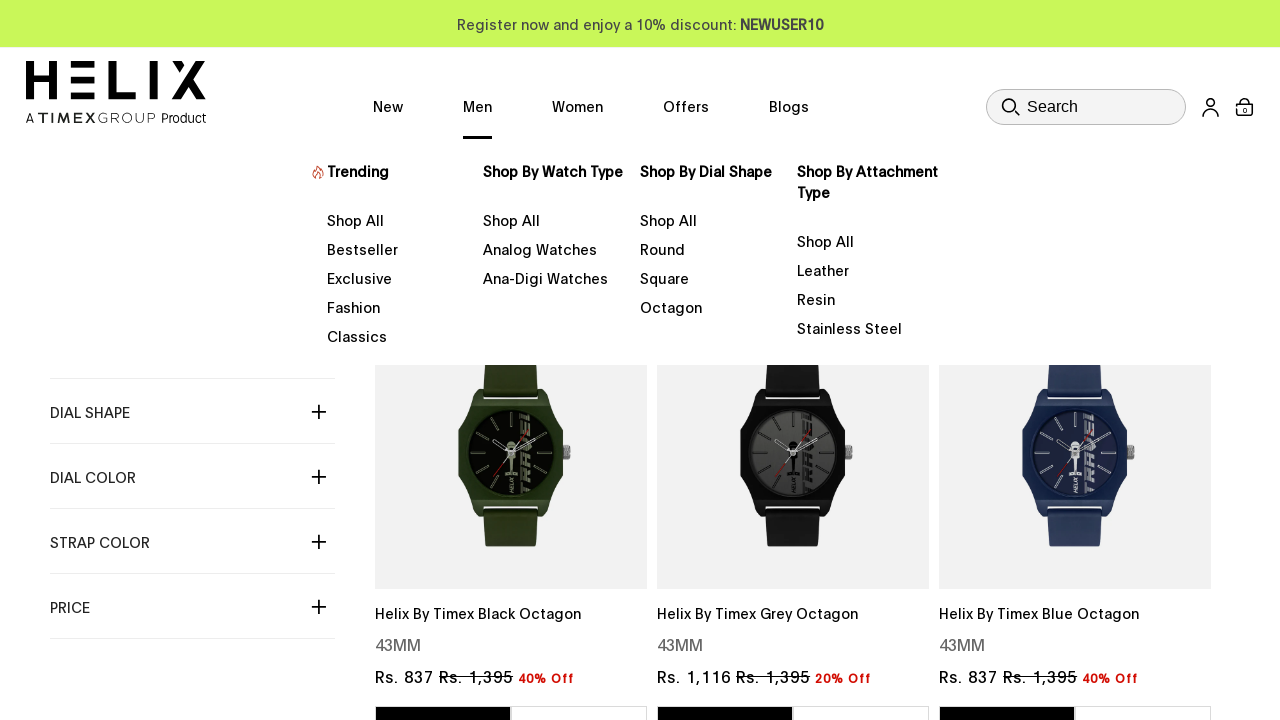

Clicked Men's submenu item: //a[@href='/collections/shop-by-strap-type'][1] at (867, 240) on //a[@href='/collections/shop-by-strap-type'][1]
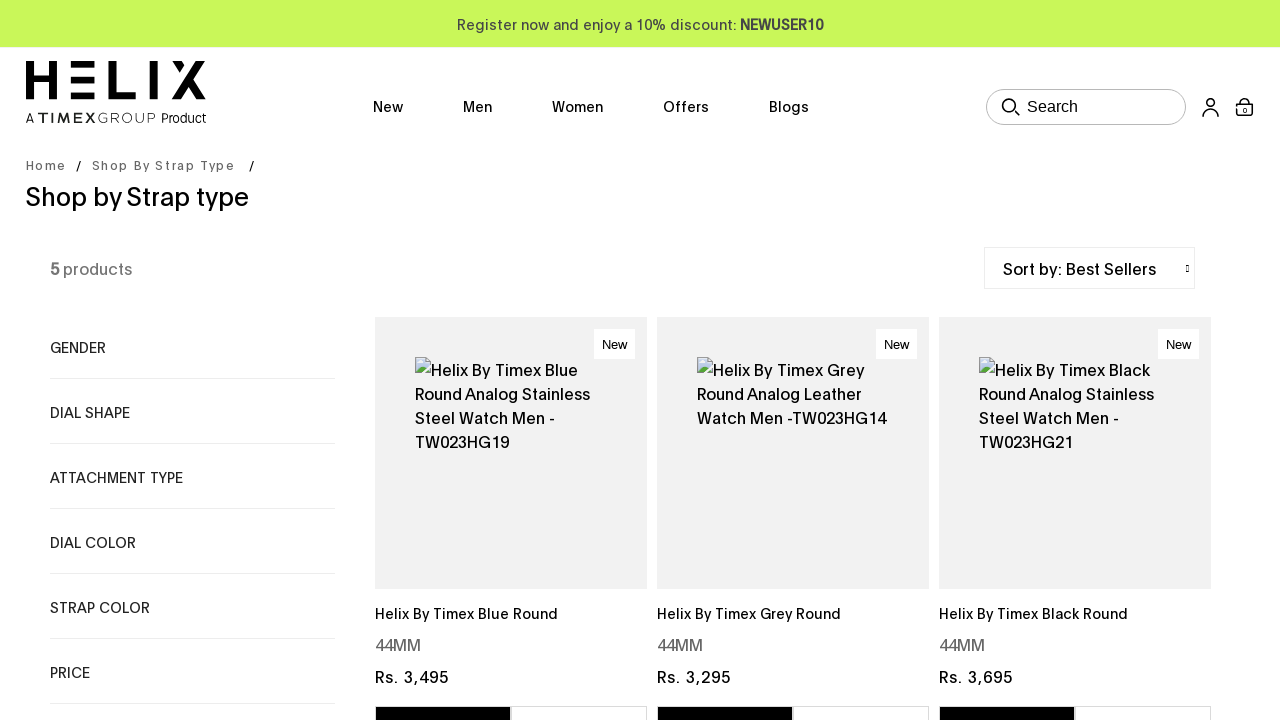

Navigated back to previous page
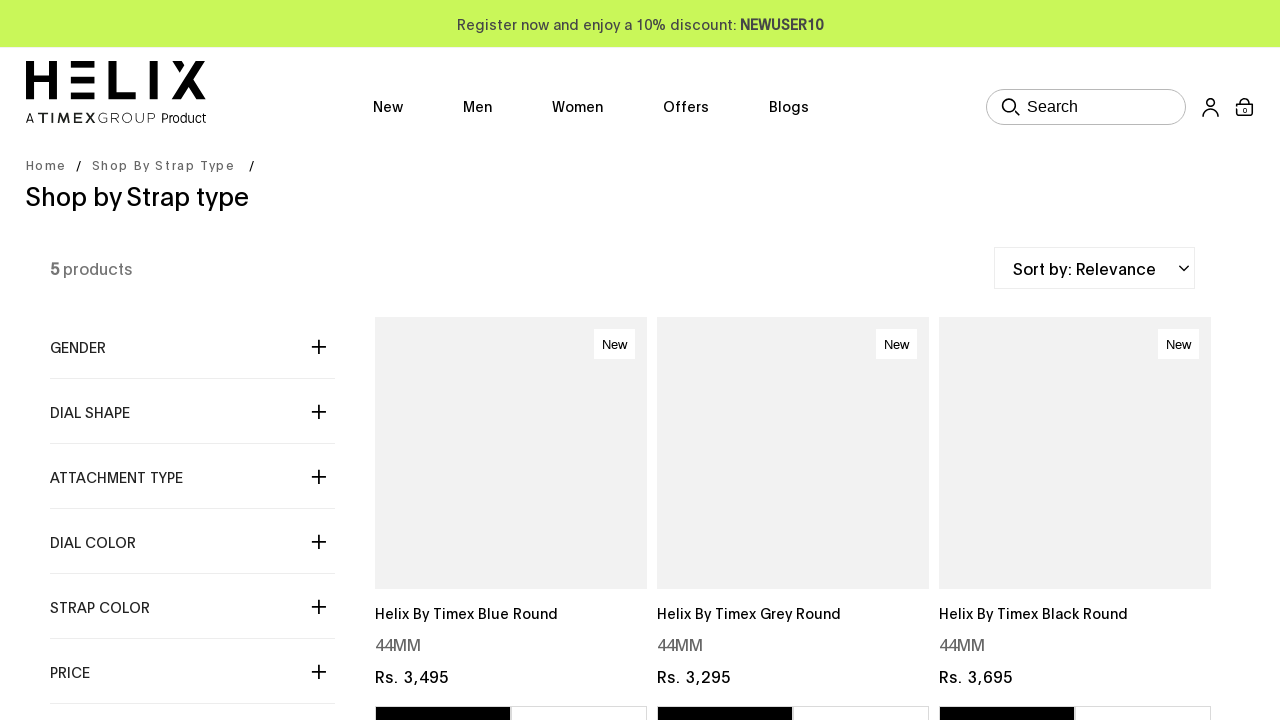

Reloaded the page to prepare for next submenu test
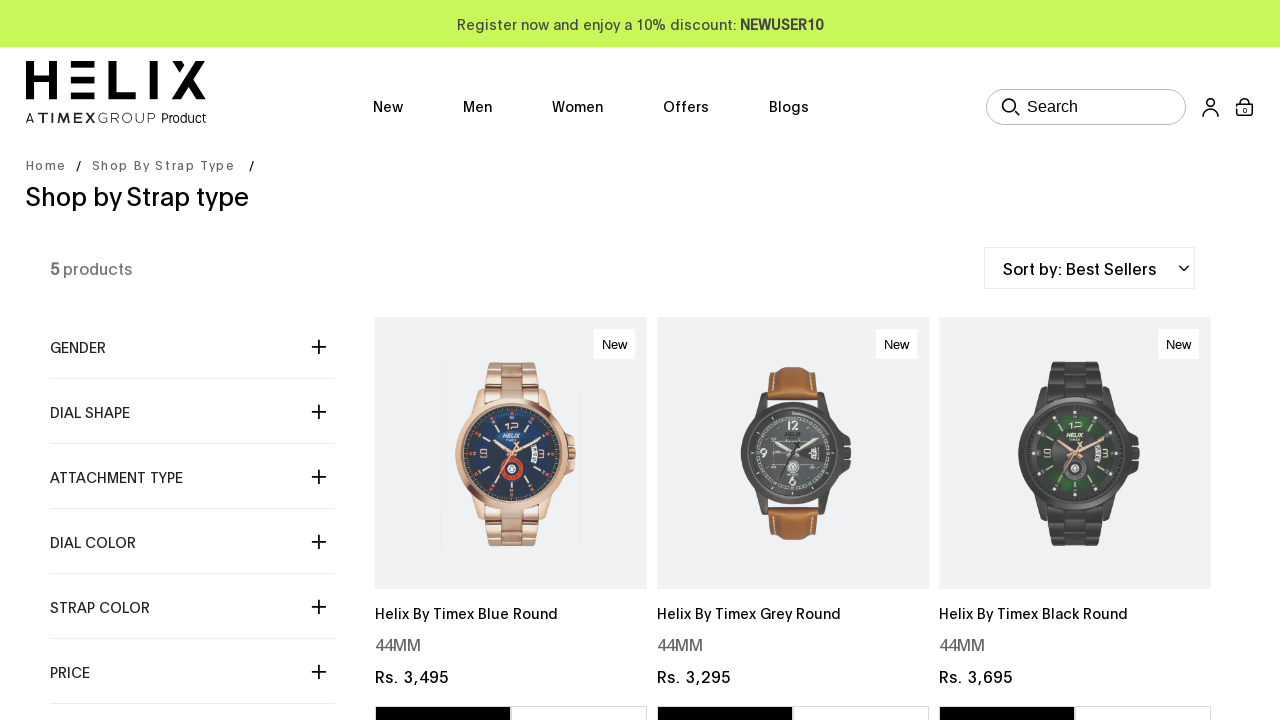

Hovered over Men menu to reveal submenu items at (477, 107) on #men
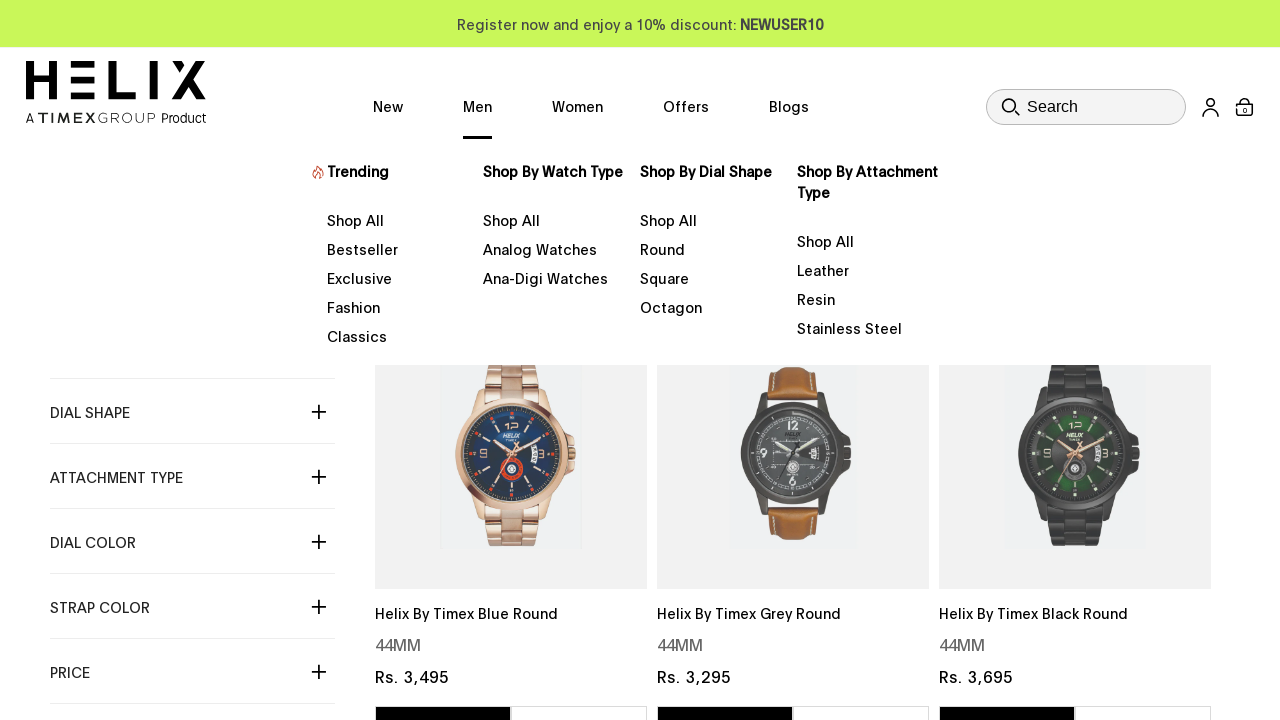

Clicked Men's submenu item: //a[@href='/collections/leather-watches-men'][1] at (867, 269) on //a[@href='/collections/leather-watches-men'][1]
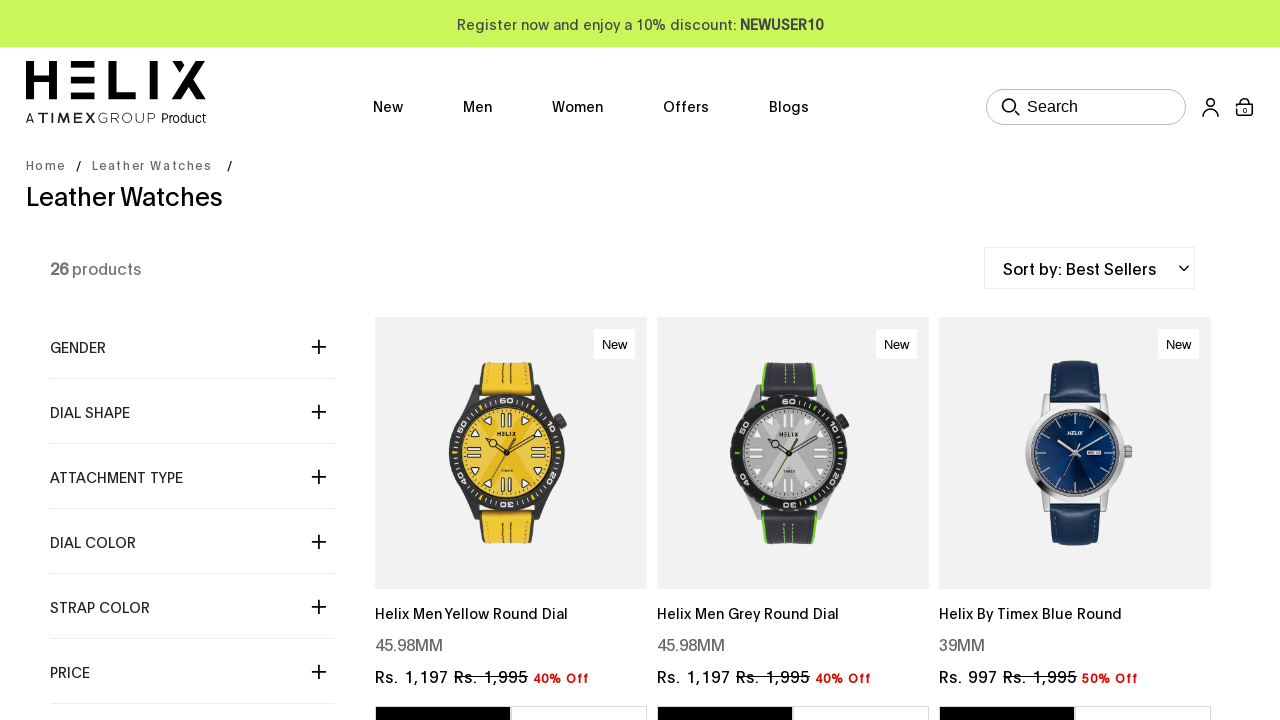

Navigated back to previous page
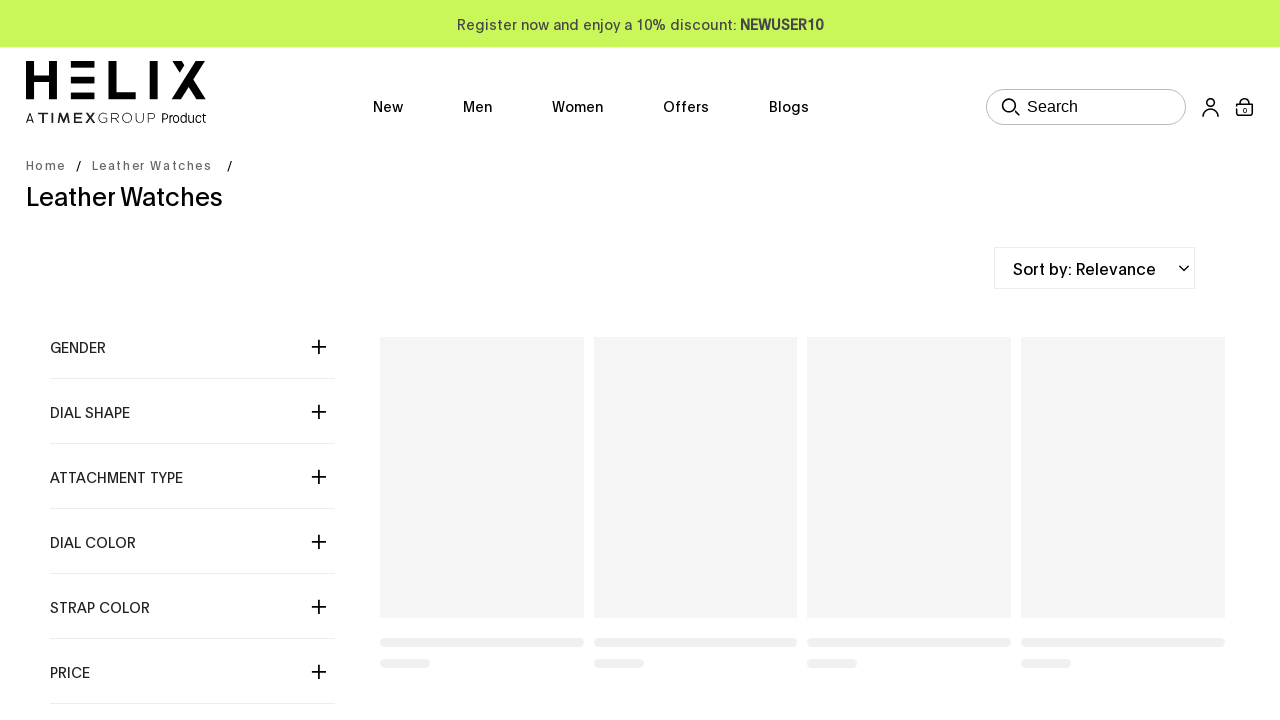

Reloaded the page to prepare for next submenu test
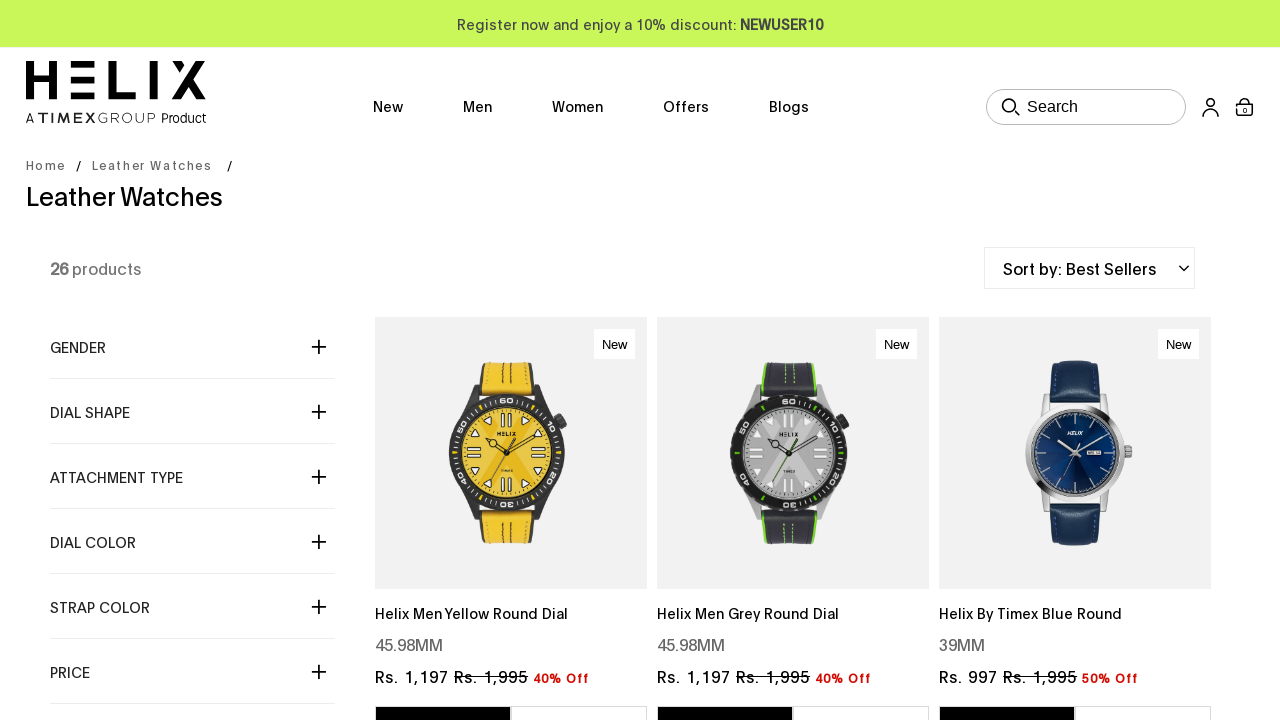

Hovered over Men menu to reveal submenu items at (477, 107) on #men
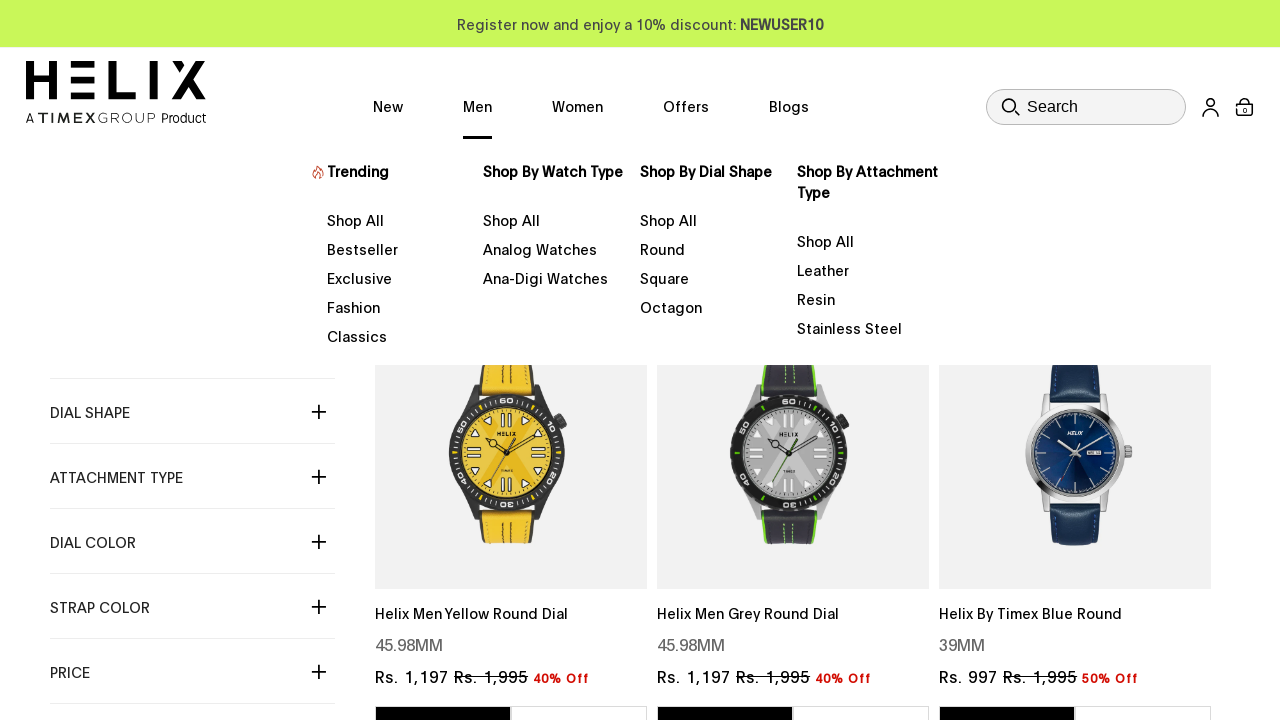

Clicked Men's submenu item: //a[@href='/collections/resin-men'][1] at (867, 298) on //a[@href='/collections/resin-men'][1]
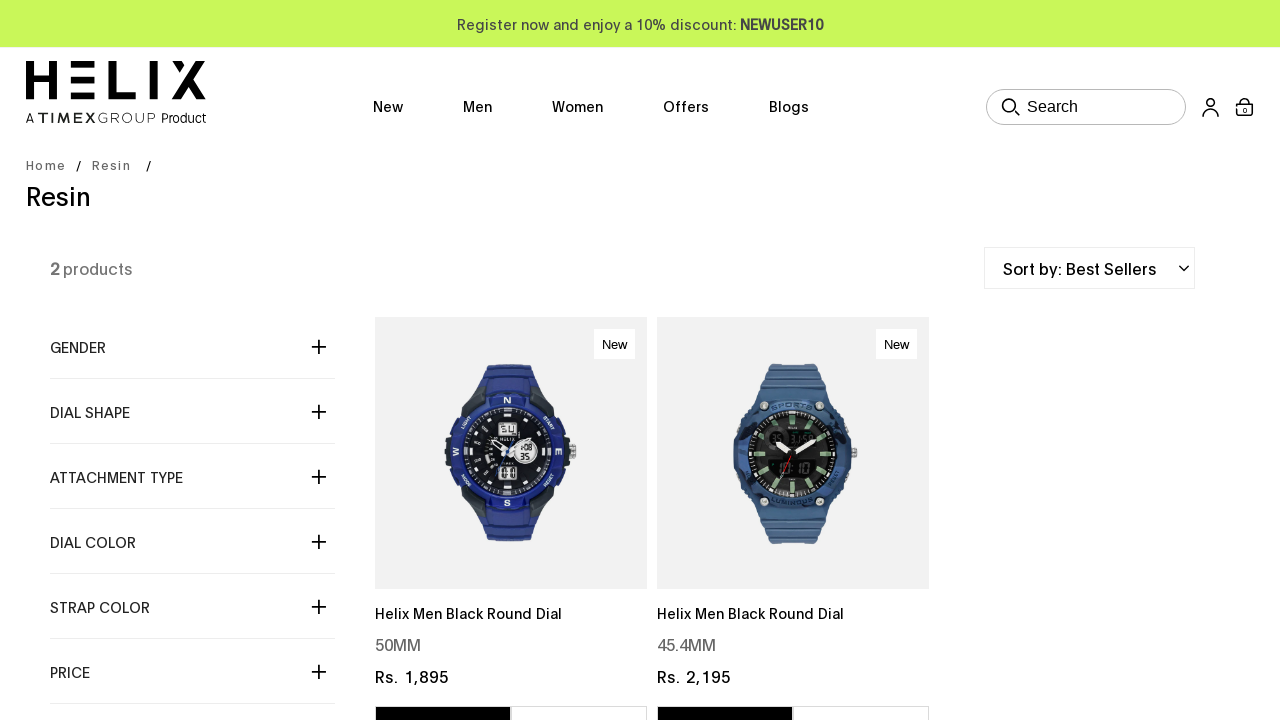

Navigated back to previous page
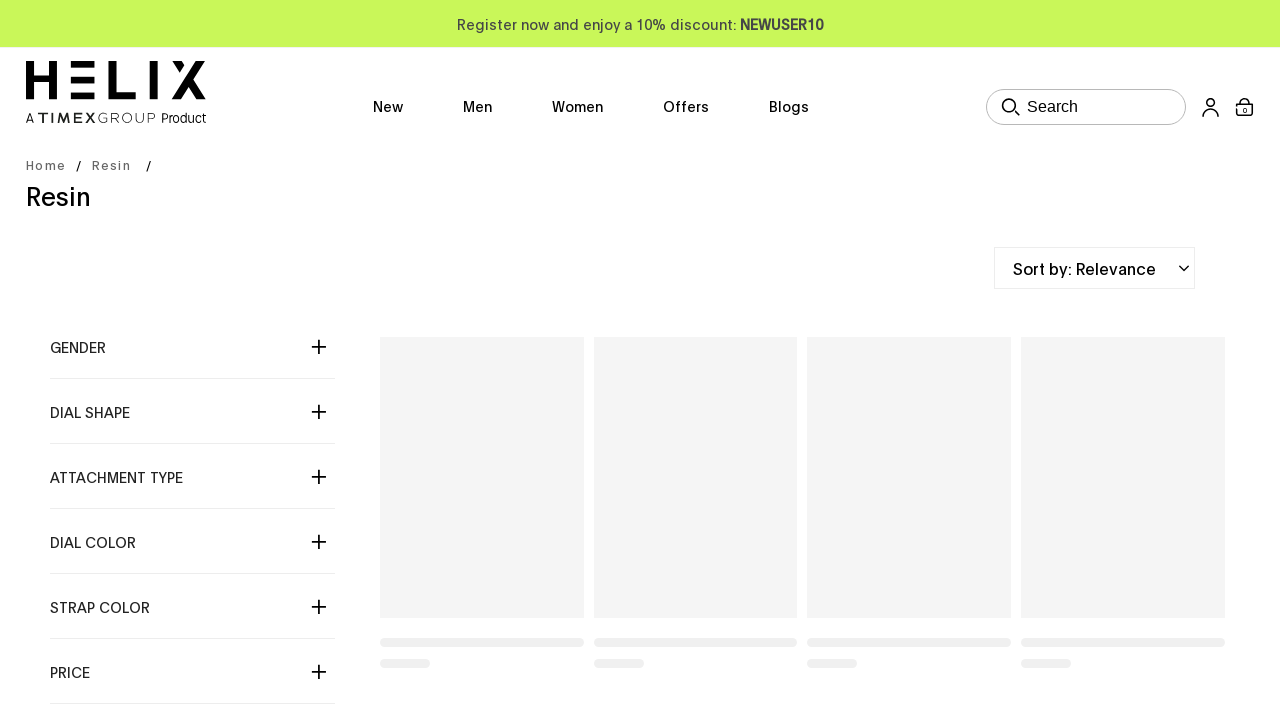

Reloaded the page to prepare for next submenu test
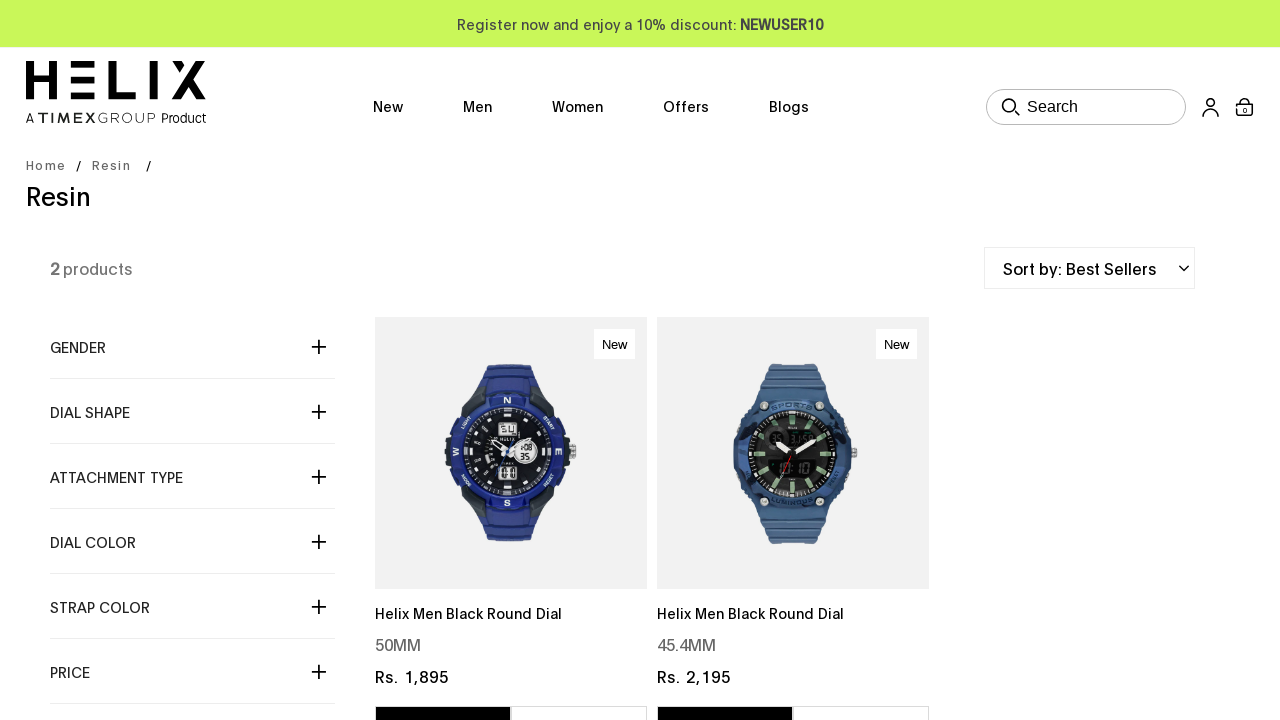

Hovered over Men menu to reveal submenu items at (477, 107) on #men
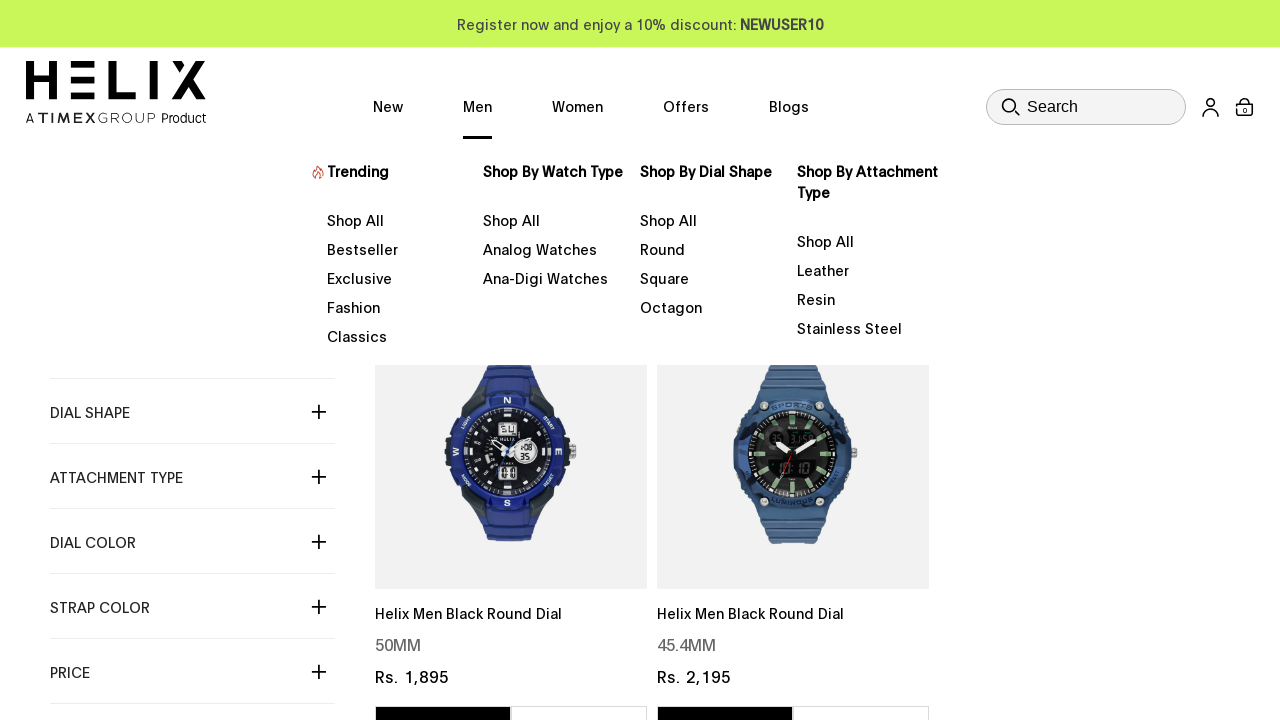

Clicked Men's submenu item: //a[@href='/collections/stainless-steel-men'][1] at (867, 327) on //a[@href='/collections/stainless-steel-men'][1]
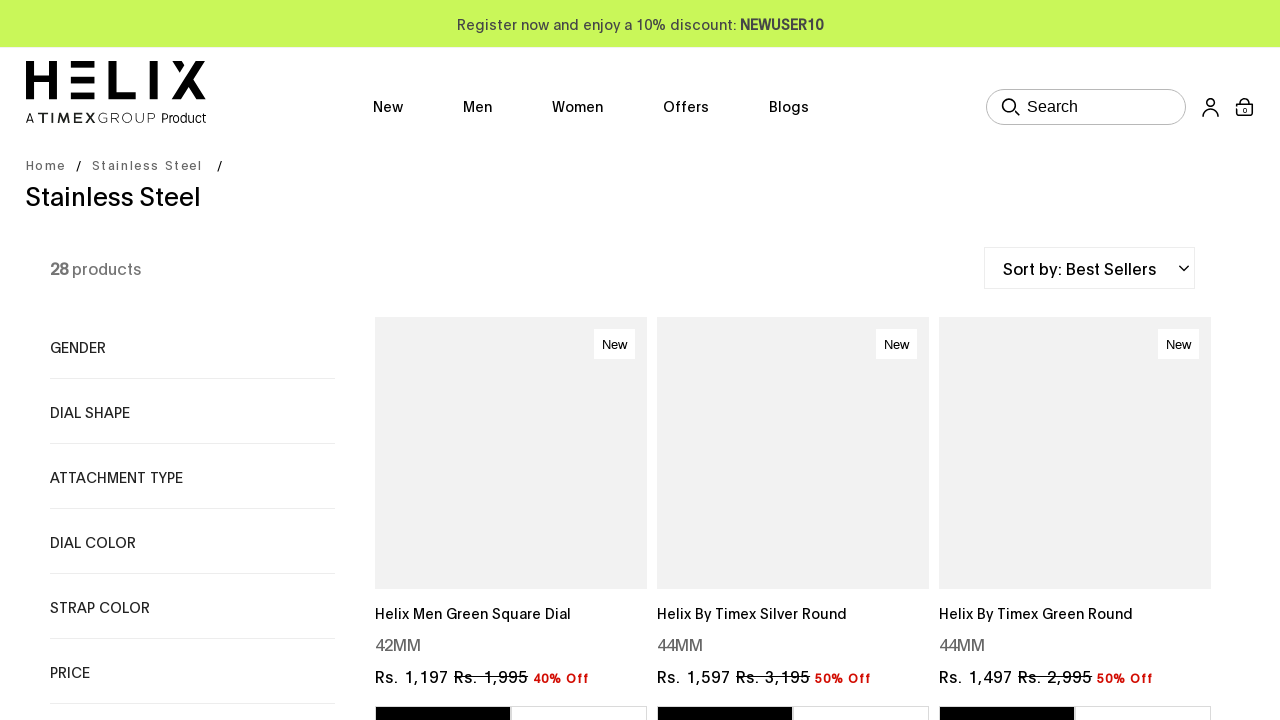

Navigated back to previous page
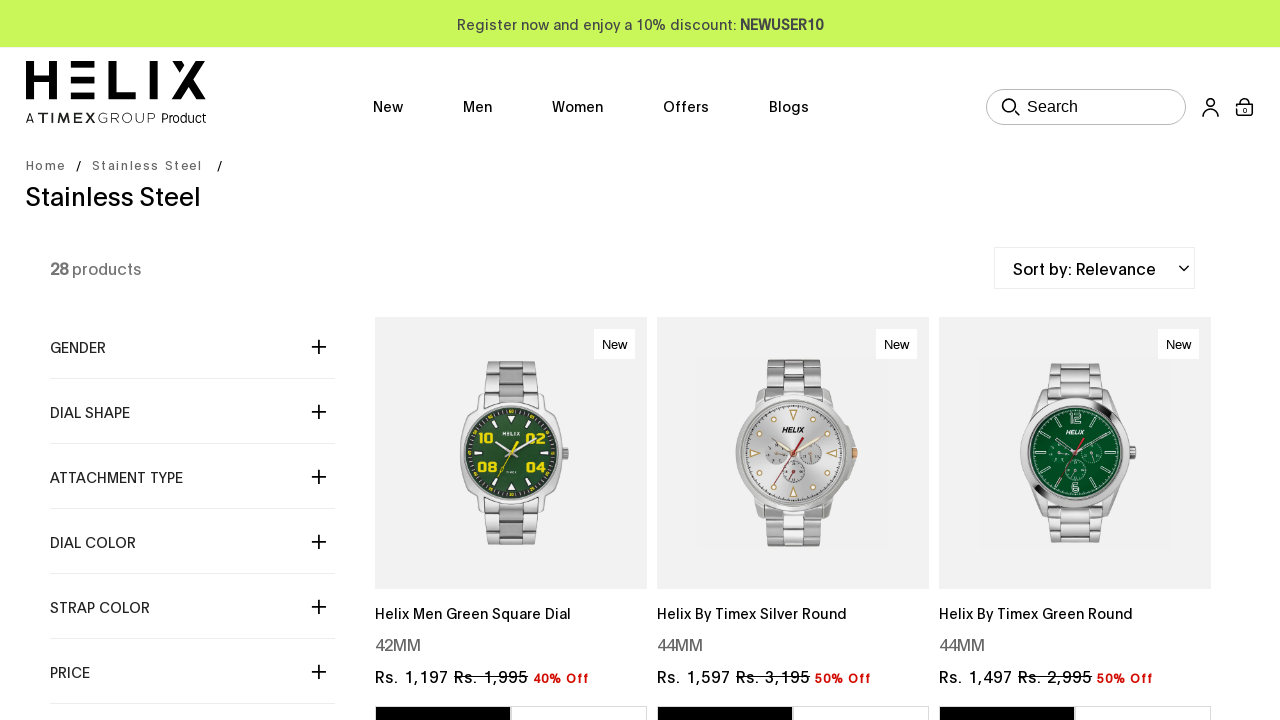

Reloaded the page to prepare for next submenu test
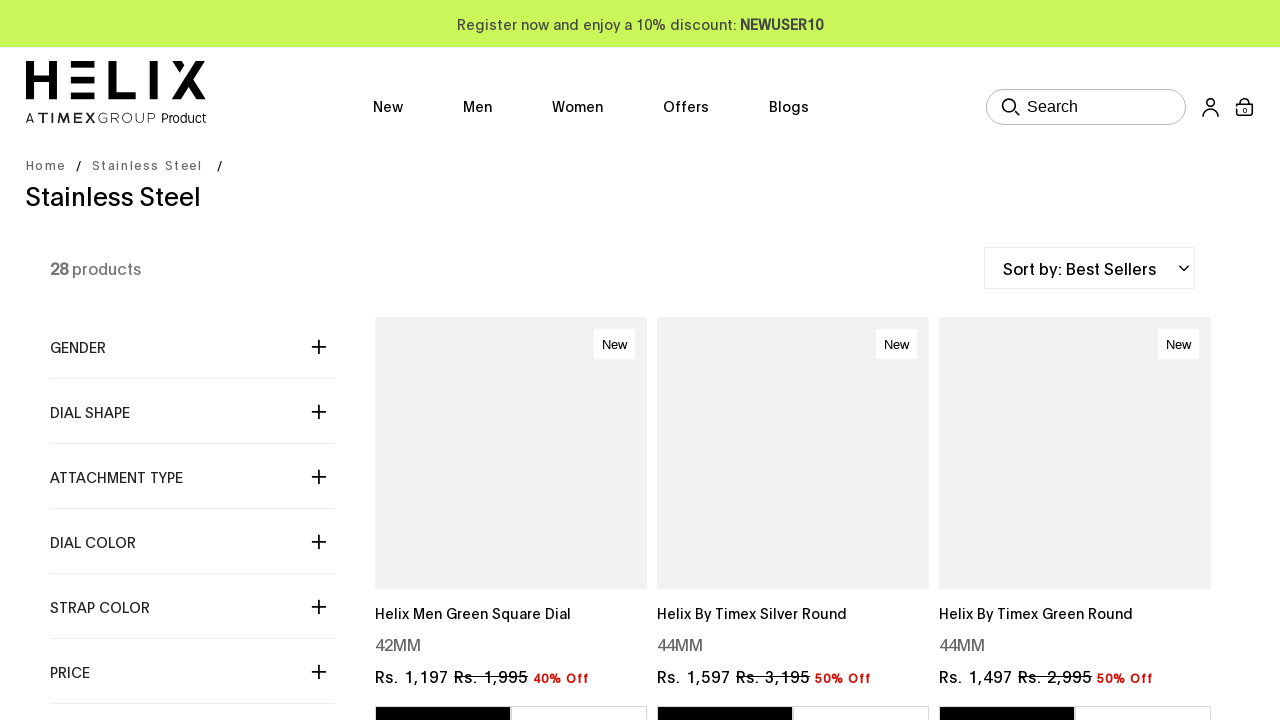

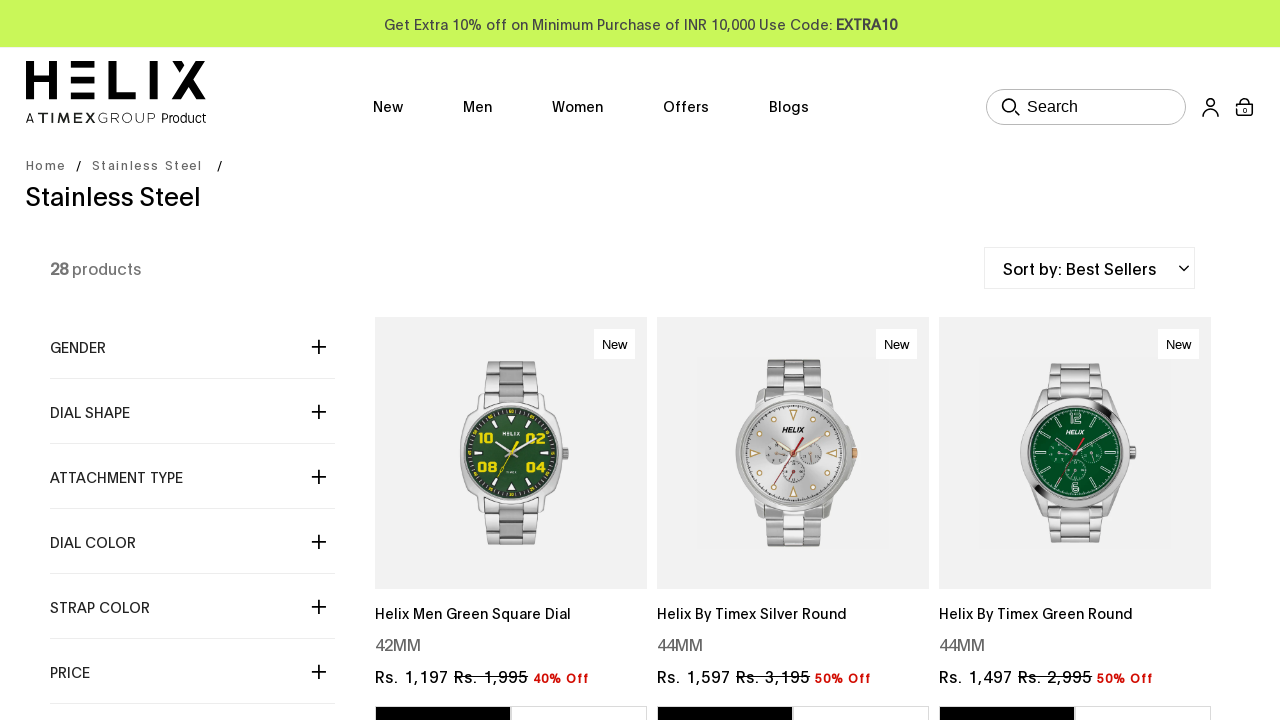